Tests a todo application by adding 5 new items to the list, then marking all 10 items (5 pre-existing + 5 new) as completed by clicking their checkboxes.

Starting URL: https://lambdatest.github.io/sample-todo-app/

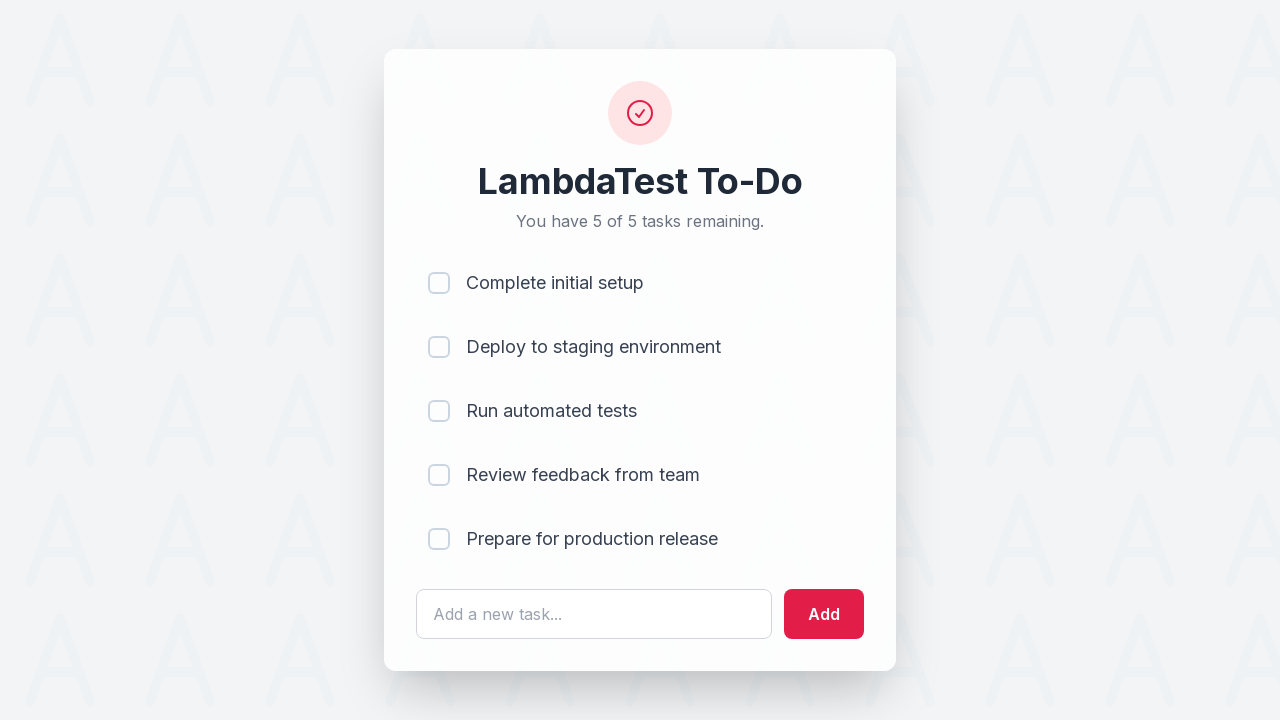

Waited for todo input field to load
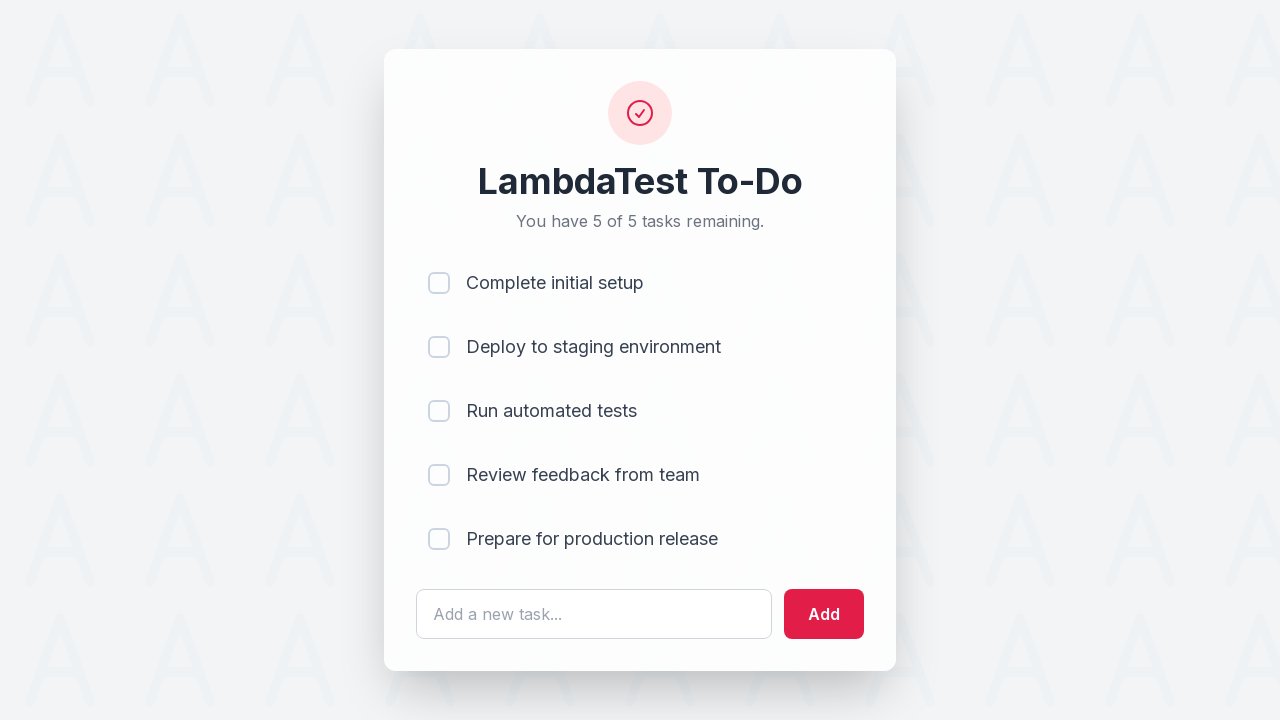

Clicked todo input field for item 1 at (594, 614) on #sampletodotext
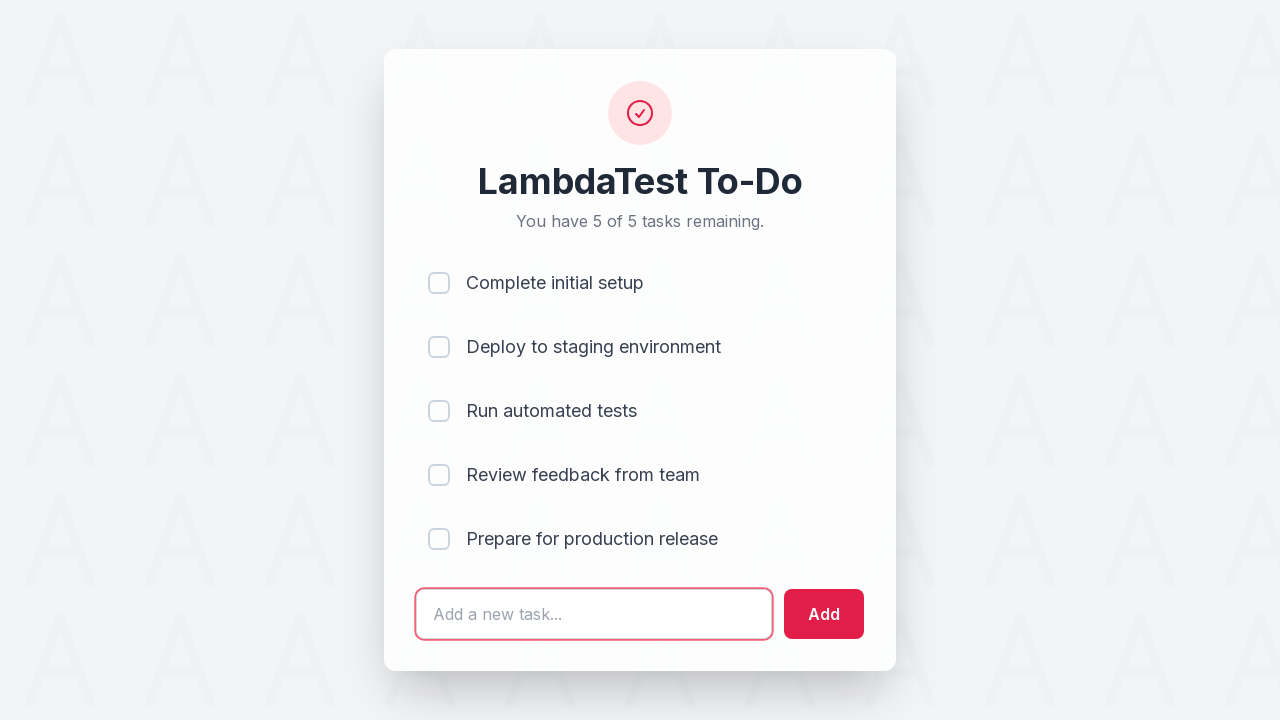

Filled input with 'Adding a new item 1' on #sampletodotext
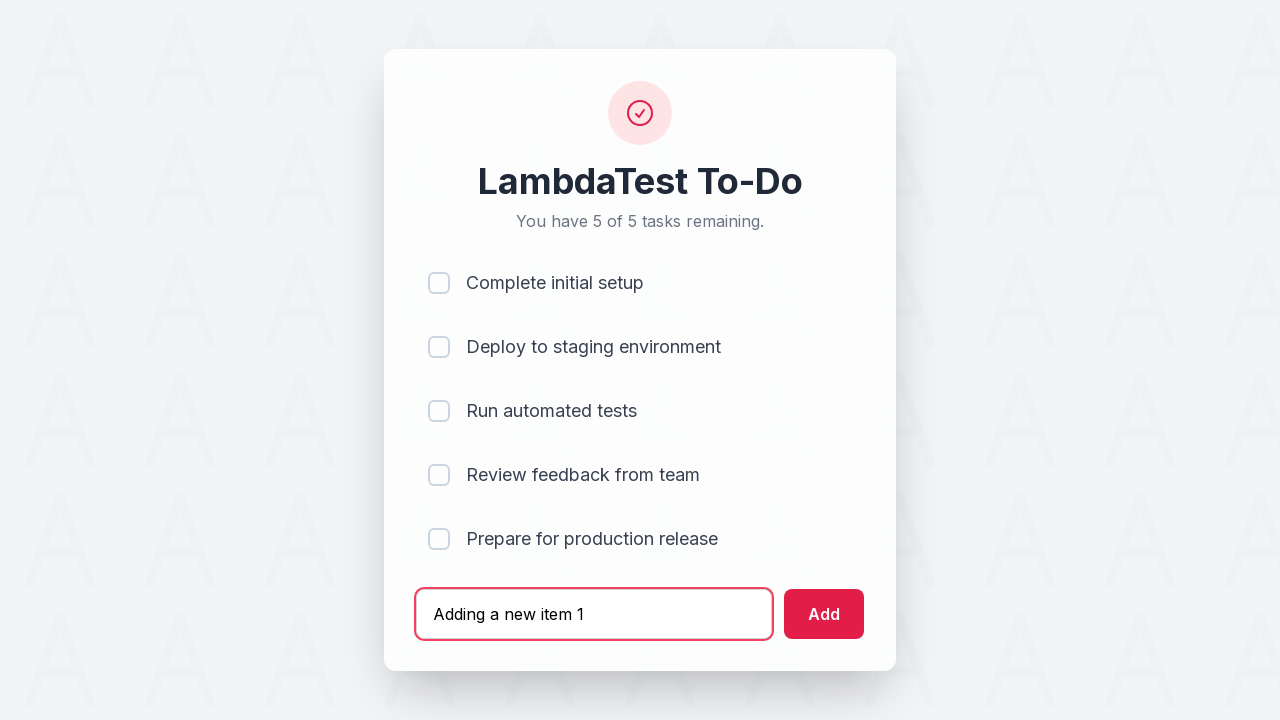

Pressed Enter to add item 1 to the list on #sampletodotext
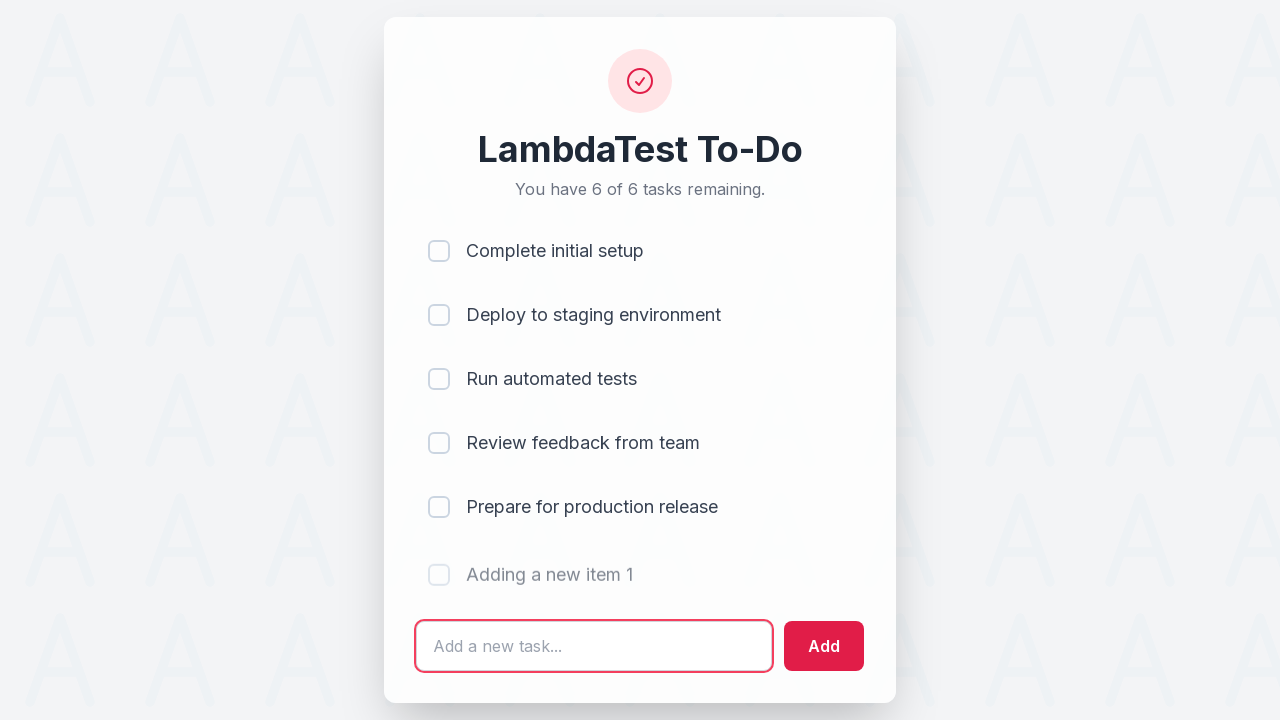

Waited 500ms for item 1 to be added
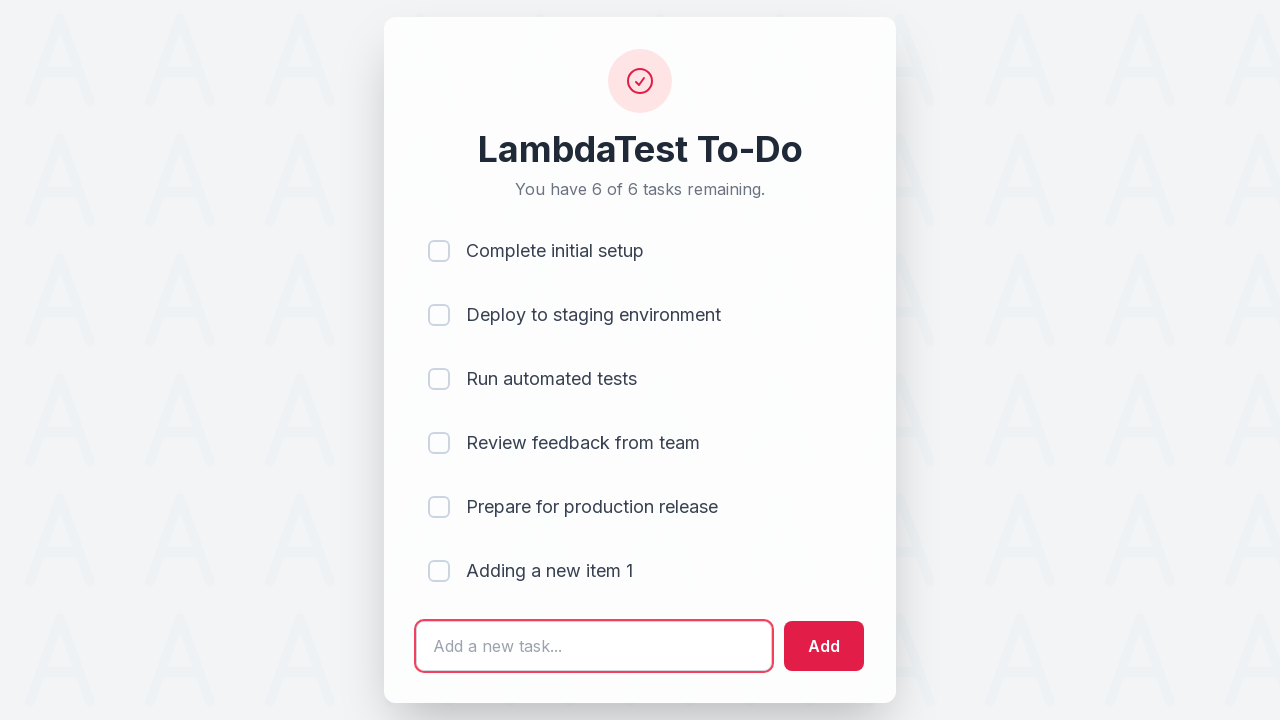

Clicked todo input field for item 2 at (594, 646) on #sampletodotext
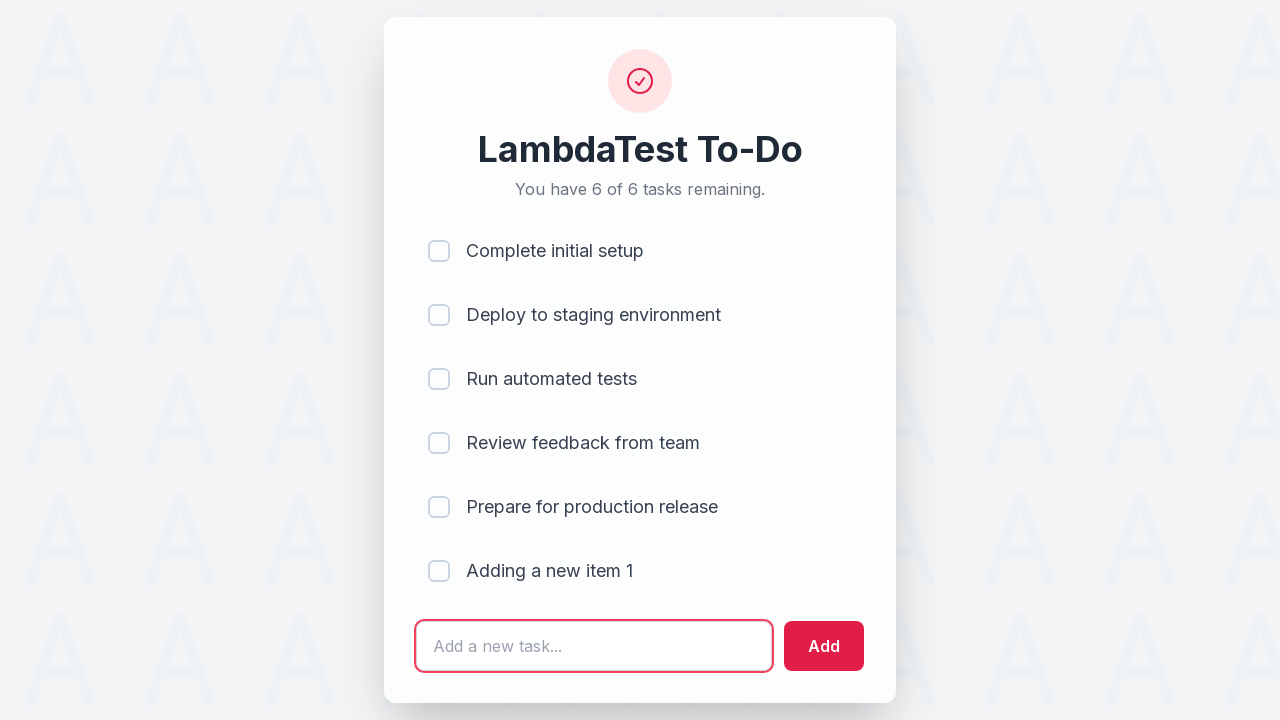

Filled input with 'Adding a new item 2' on #sampletodotext
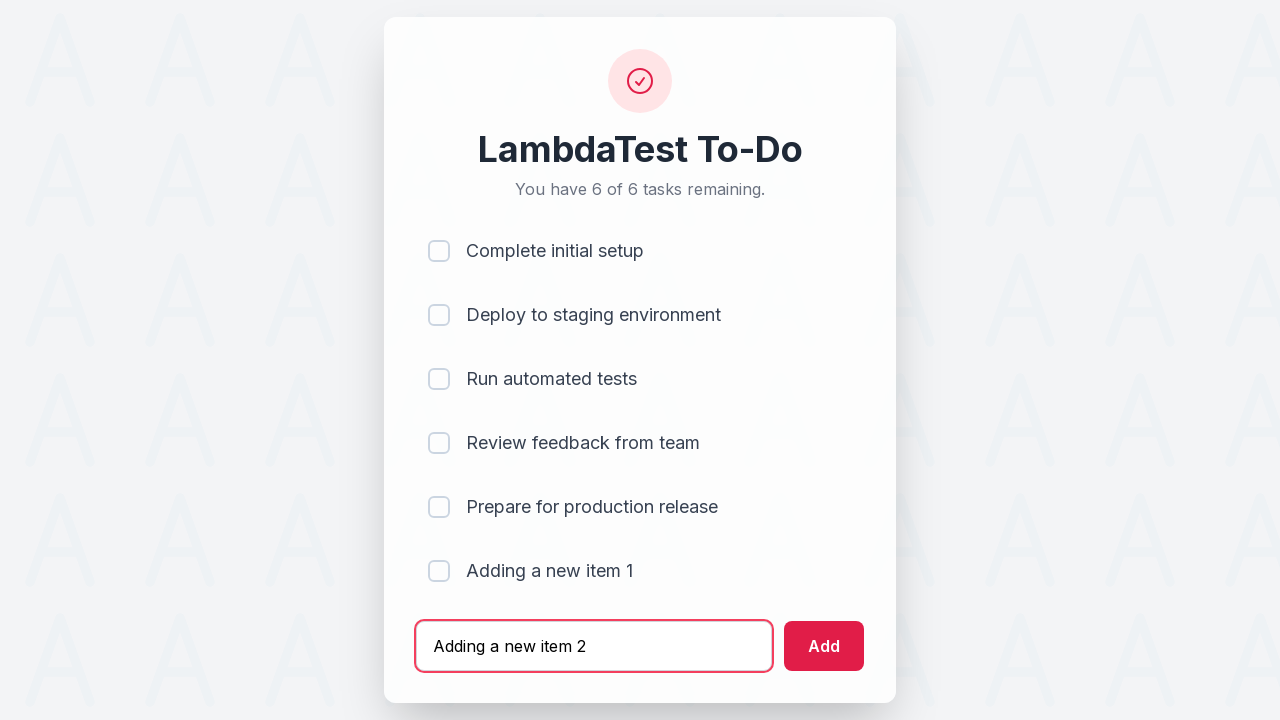

Pressed Enter to add item 2 to the list on #sampletodotext
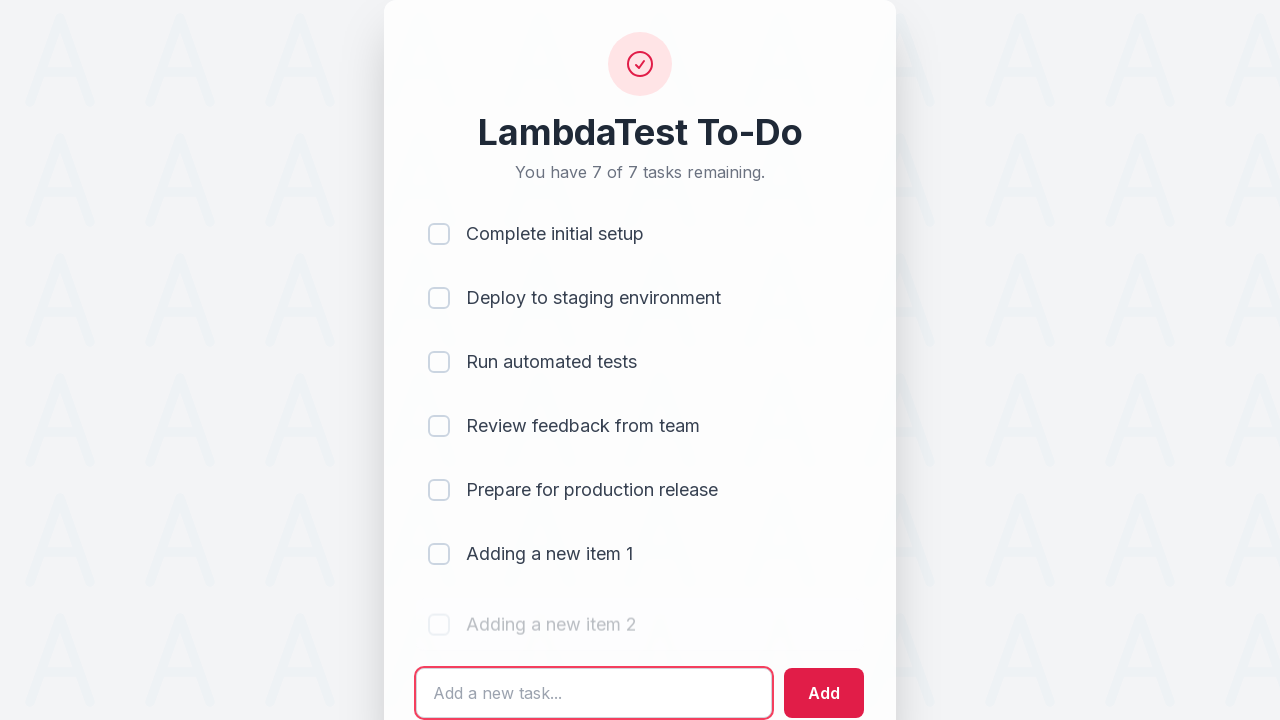

Waited 500ms for item 2 to be added
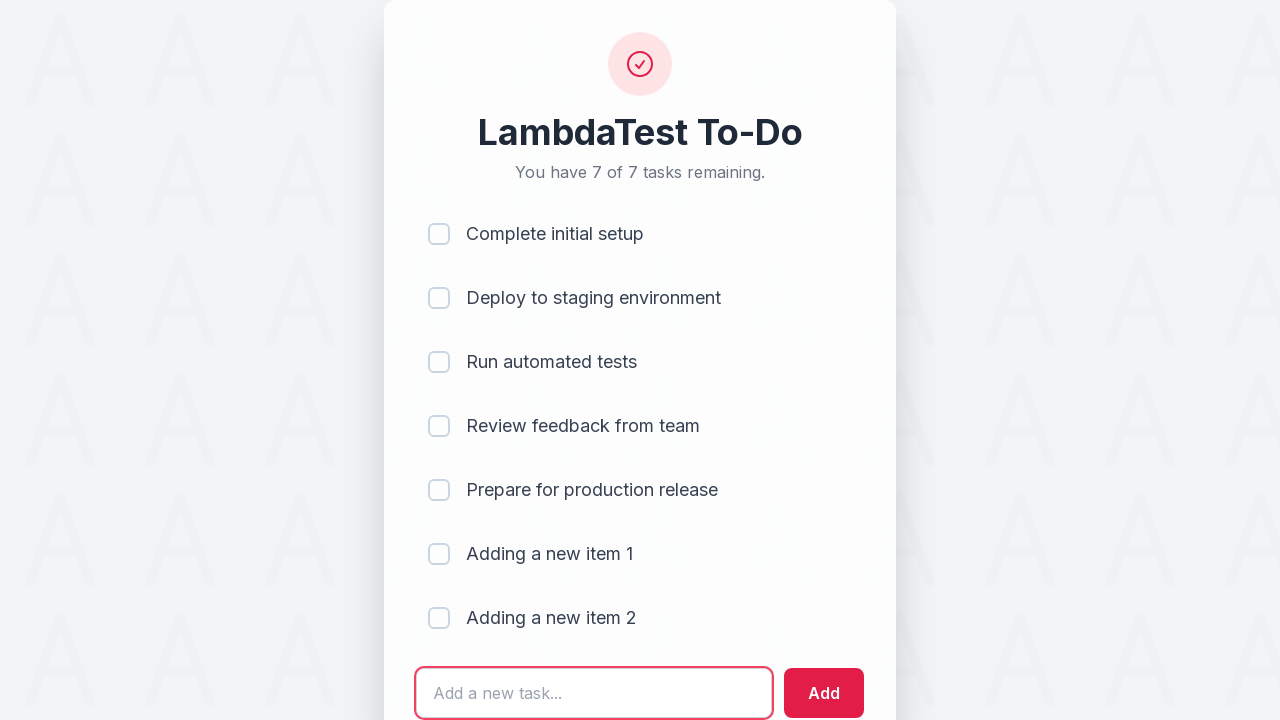

Clicked todo input field for item 3 at (594, 693) on #sampletodotext
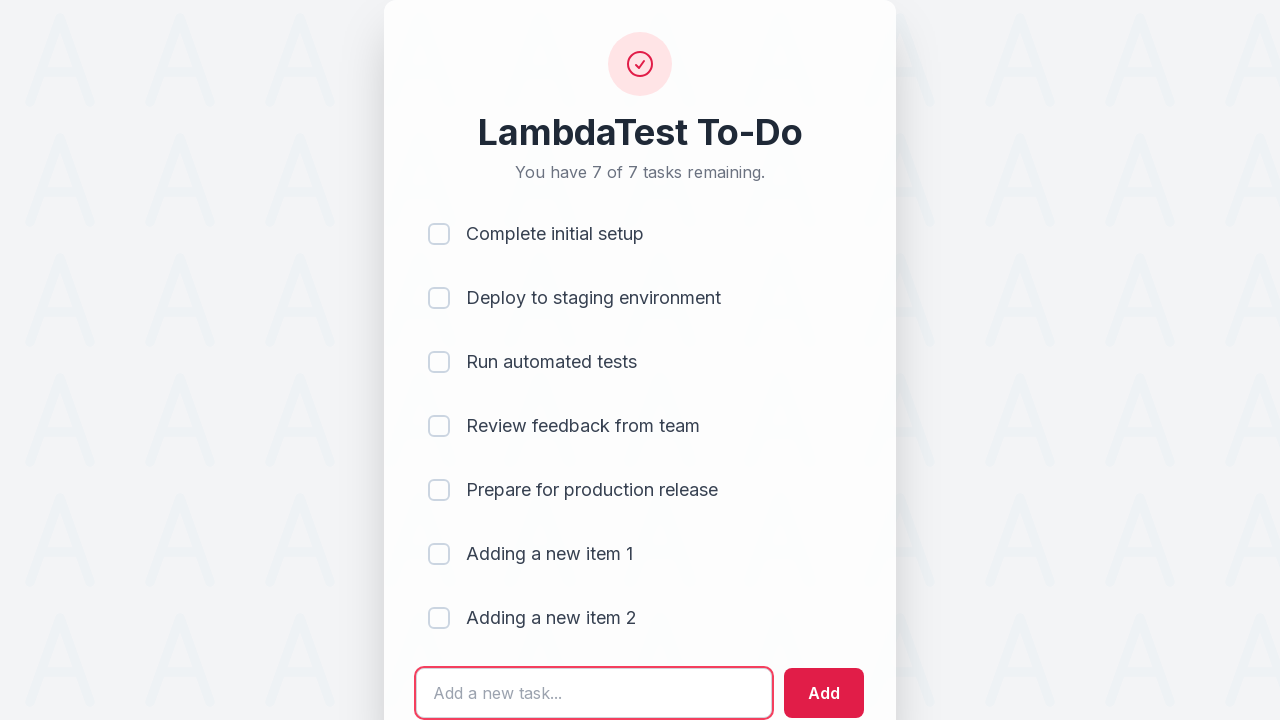

Filled input with 'Adding a new item 3' on #sampletodotext
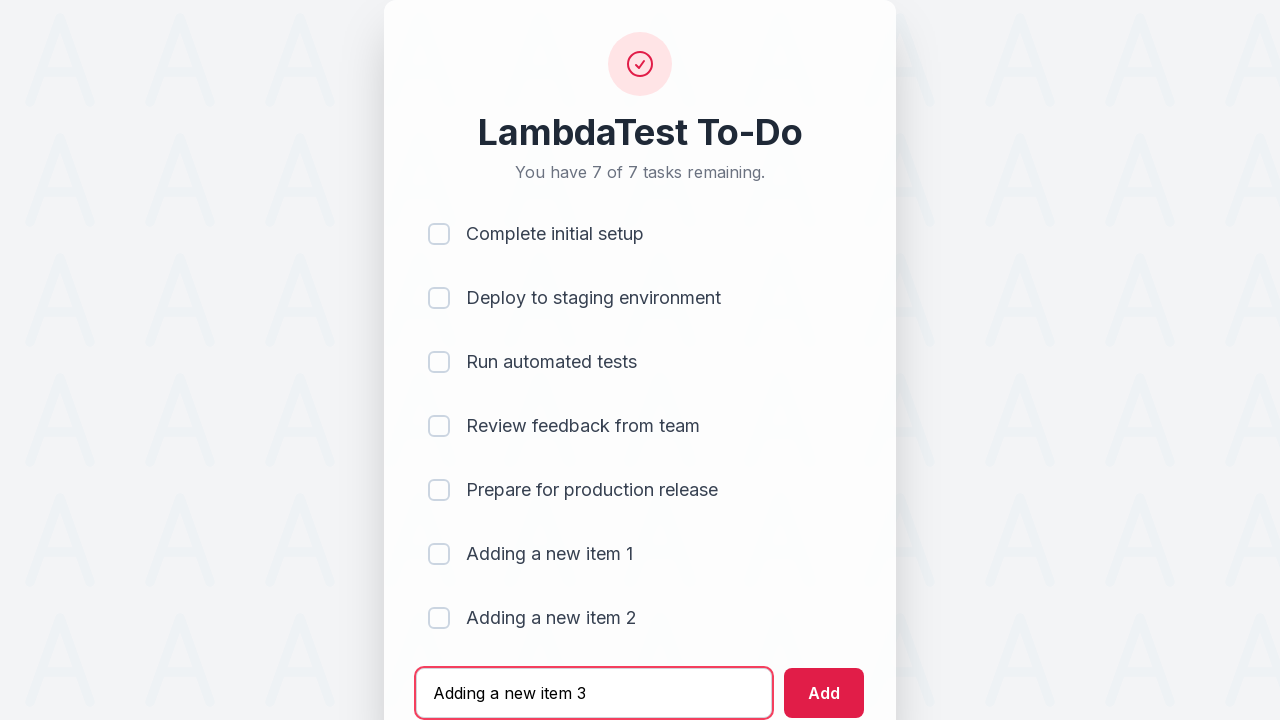

Pressed Enter to add item 3 to the list on #sampletodotext
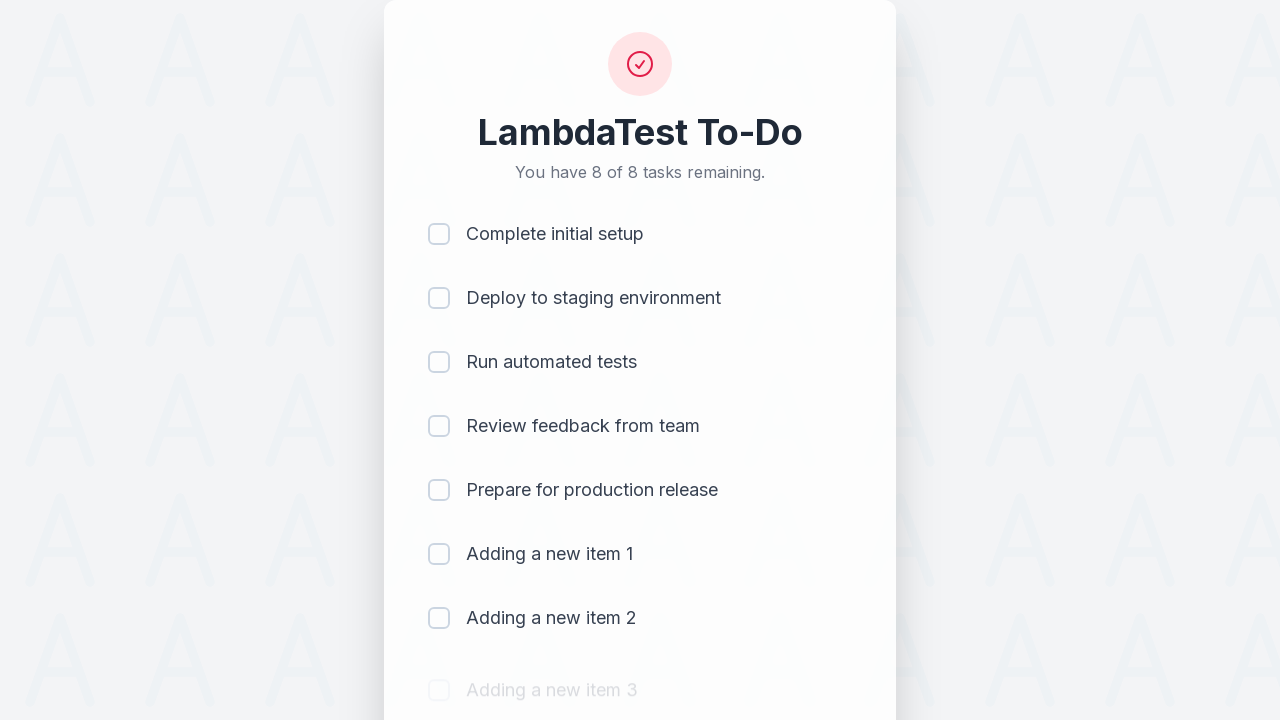

Waited 500ms for item 3 to be added
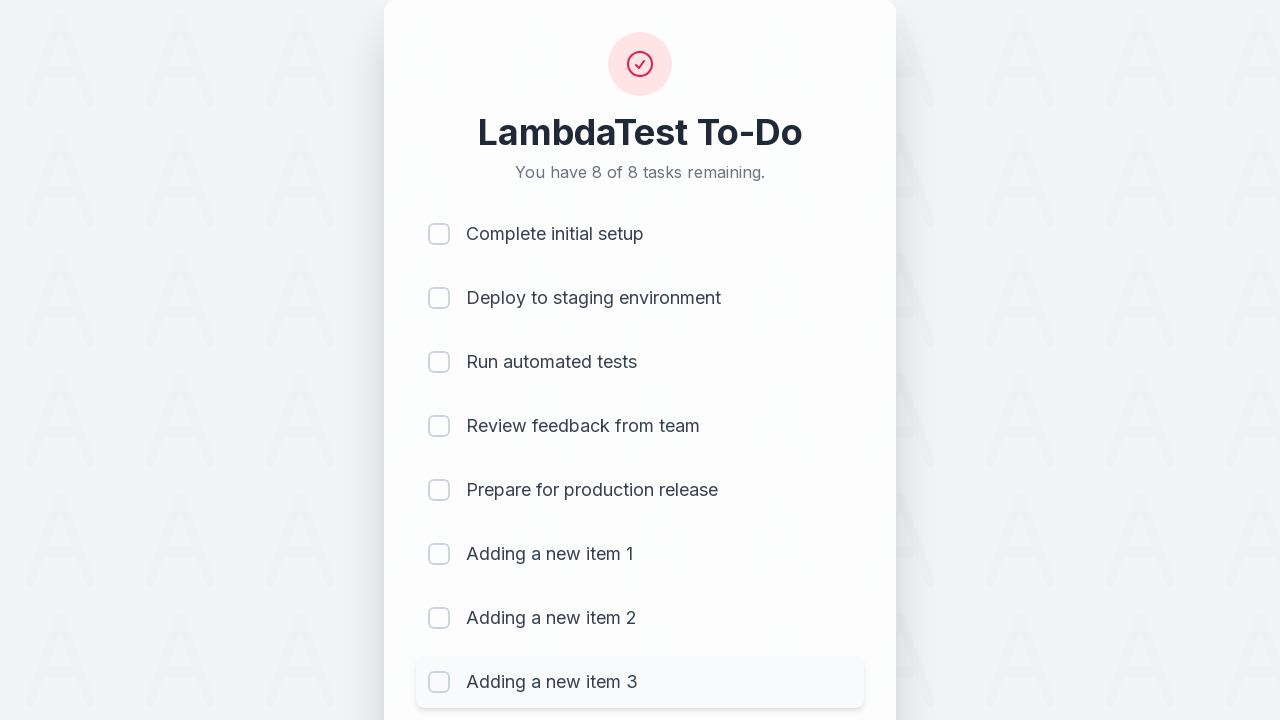

Clicked todo input field for item 4 at (594, 663) on #sampletodotext
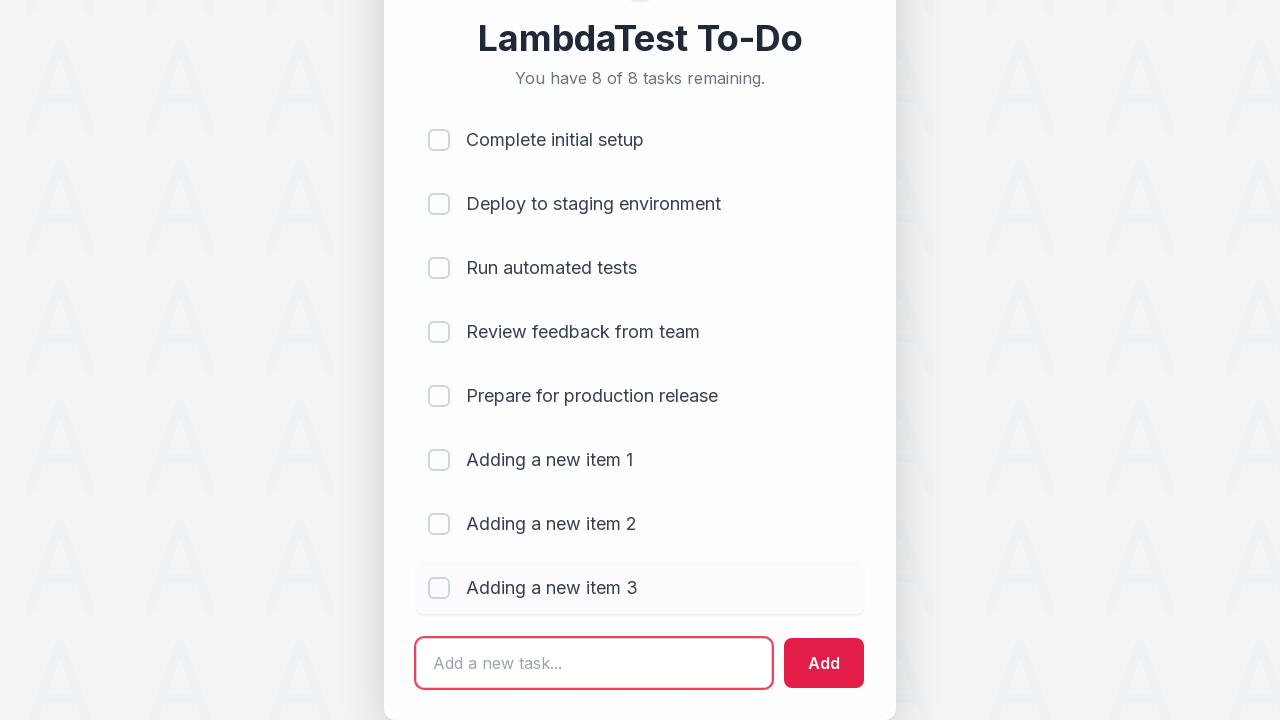

Filled input with 'Adding a new item 4' on #sampletodotext
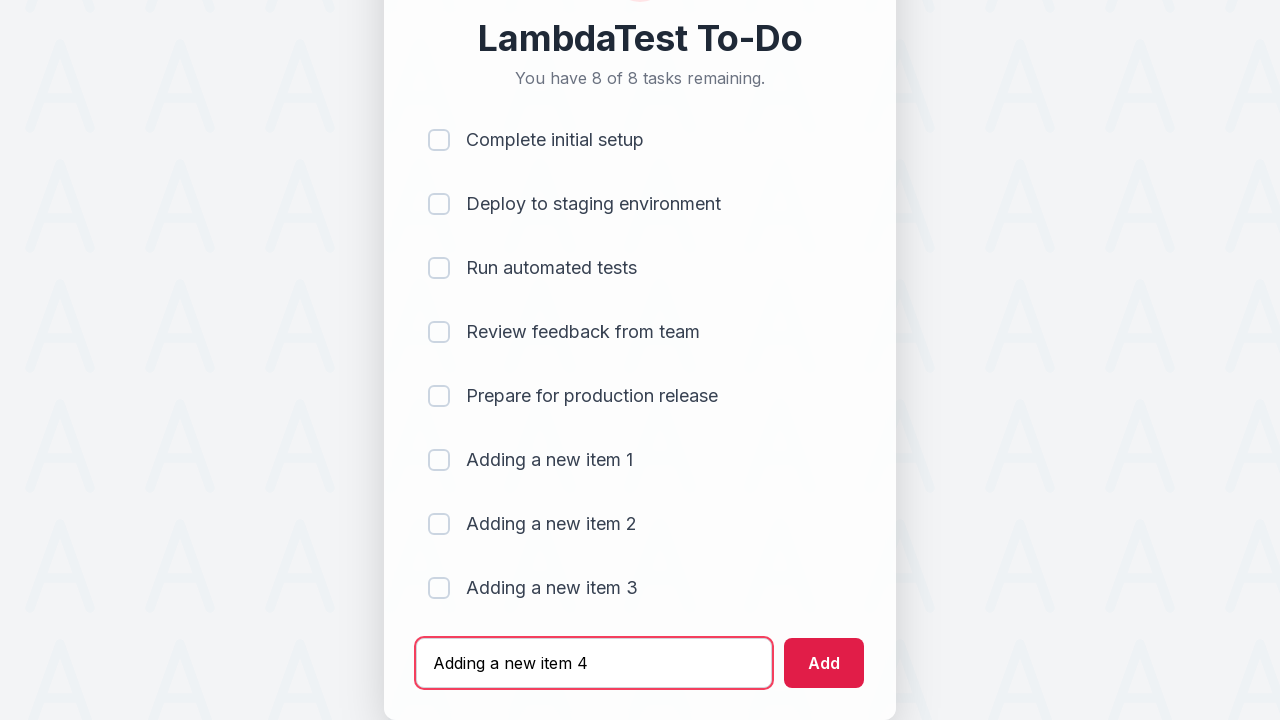

Pressed Enter to add item 4 to the list on #sampletodotext
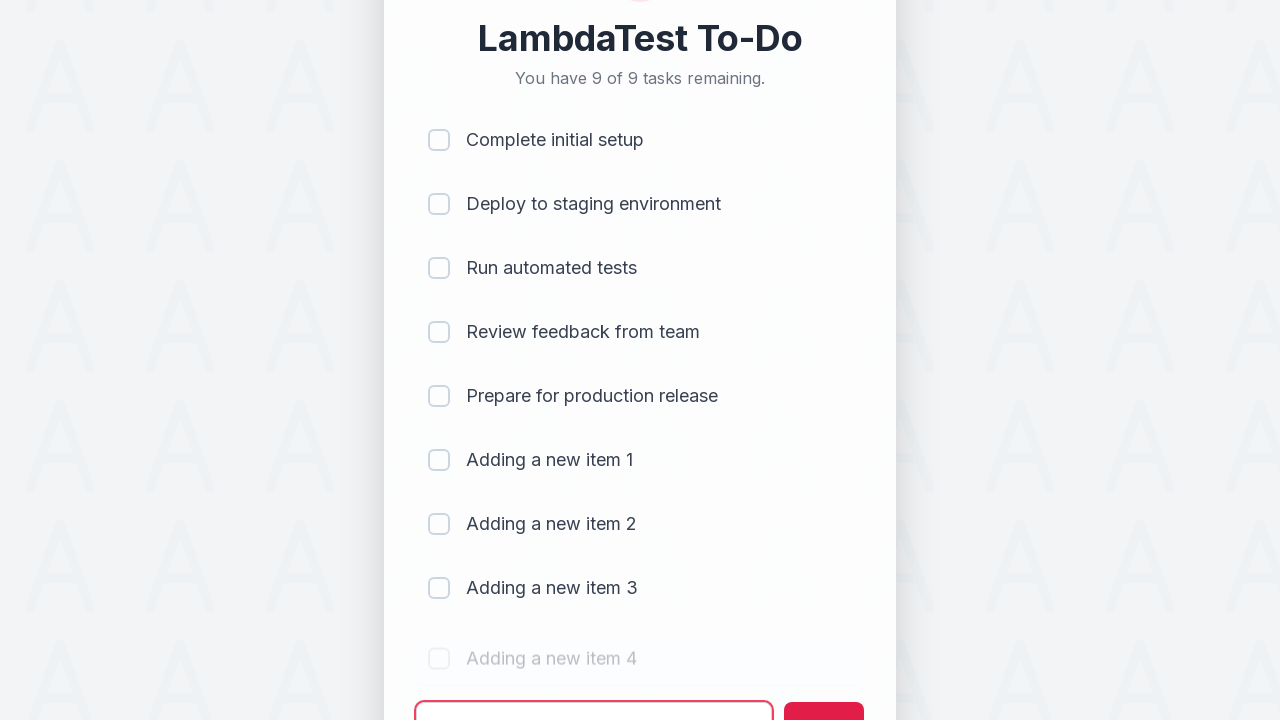

Waited 500ms for item 4 to be added
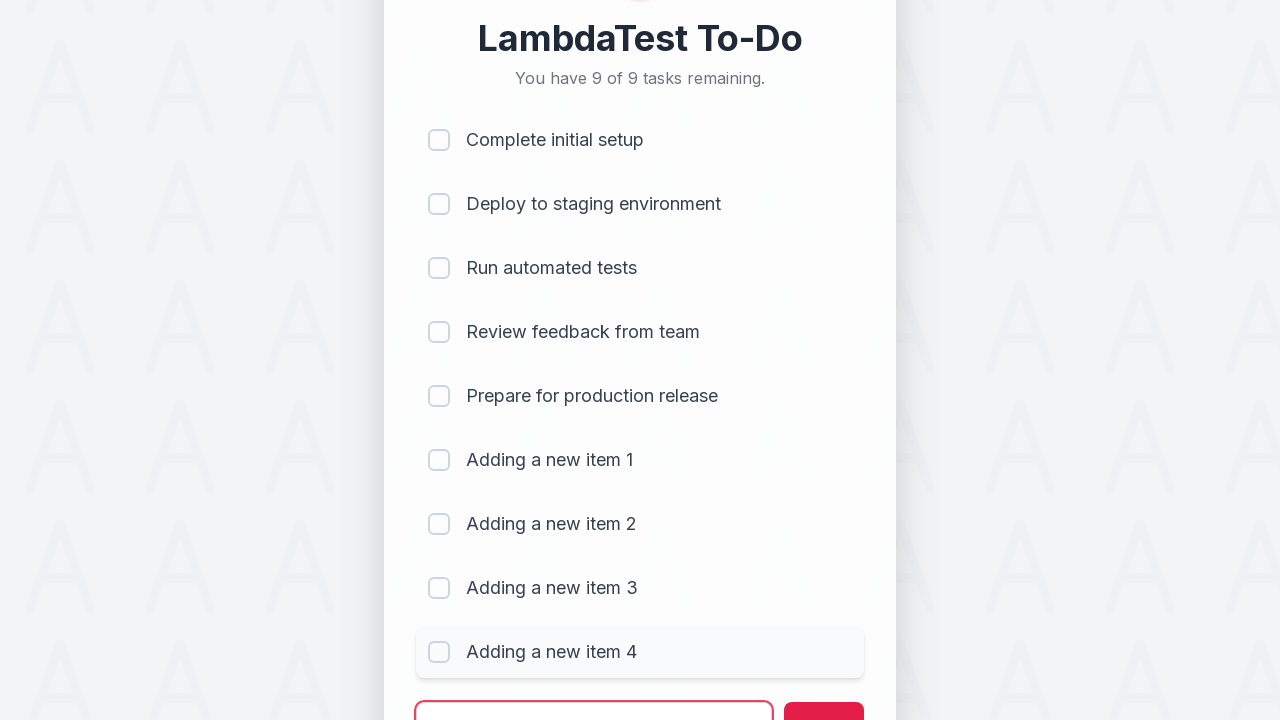

Clicked todo input field for item 5 at (594, 695) on #sampletodotext
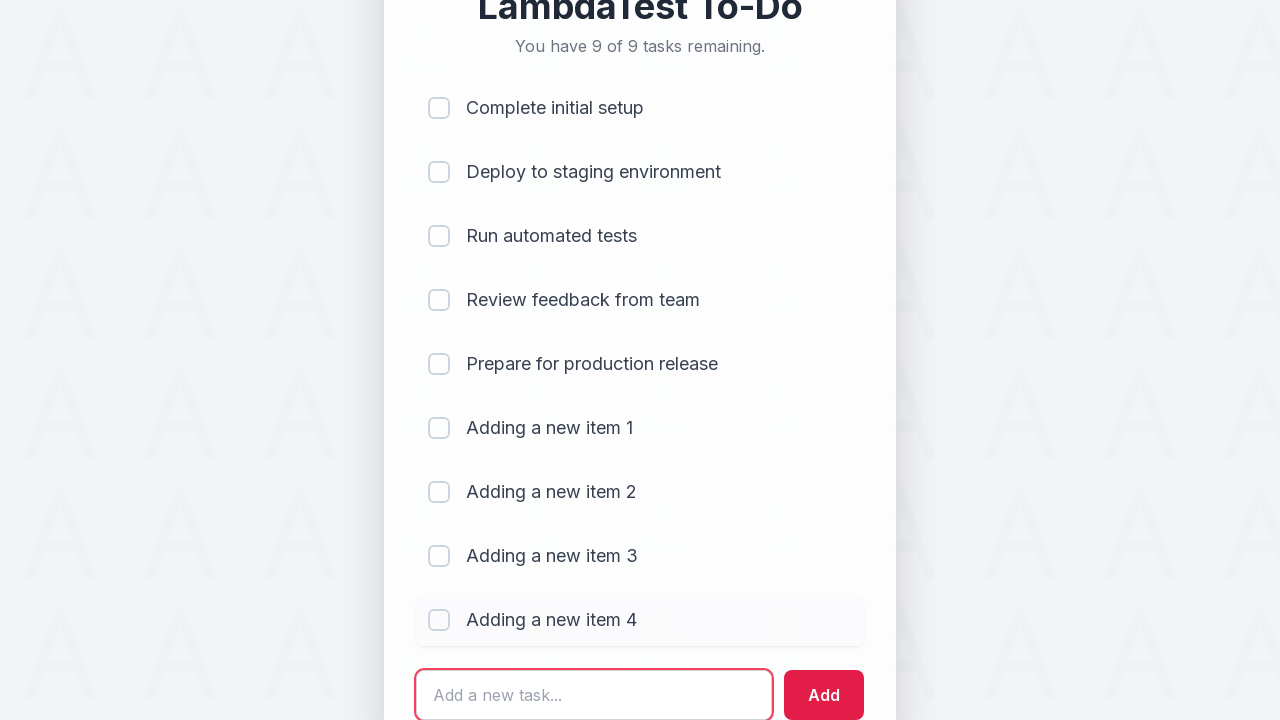

Filled input with 'Adding a new item 5' on #sampletodotext
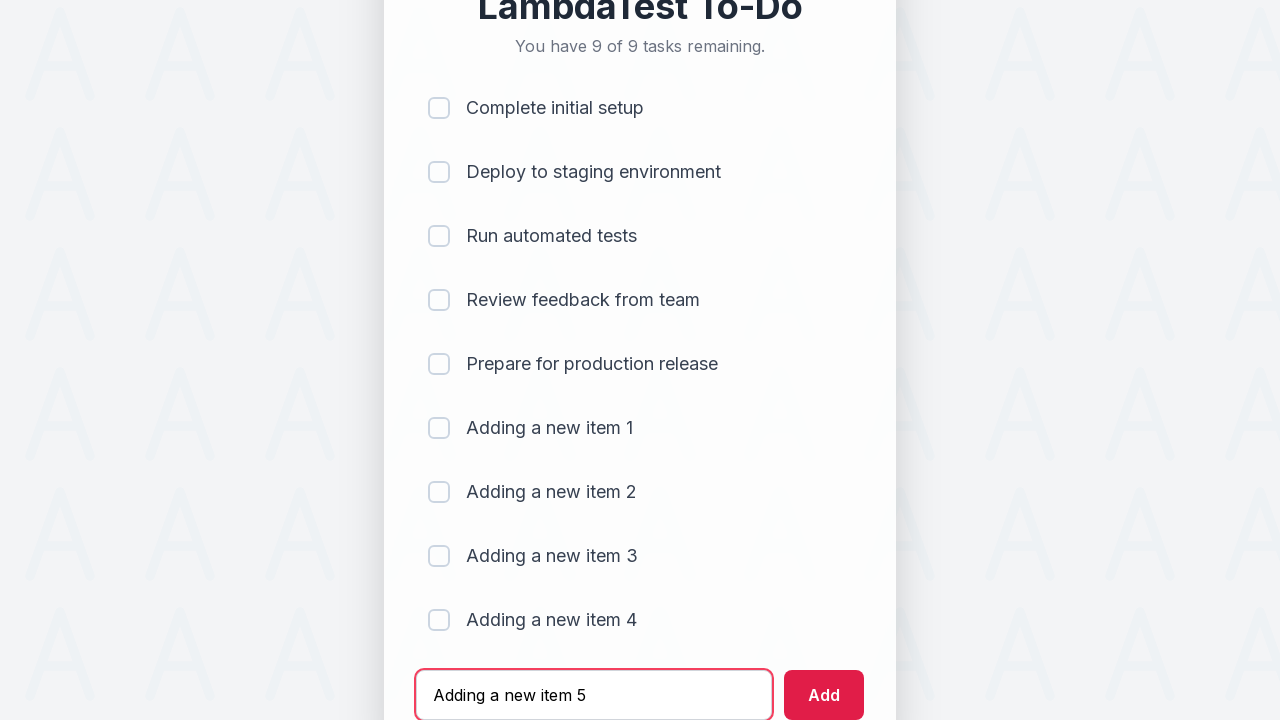

Pressed Enter to add item 5 to the list on #sampletodotext
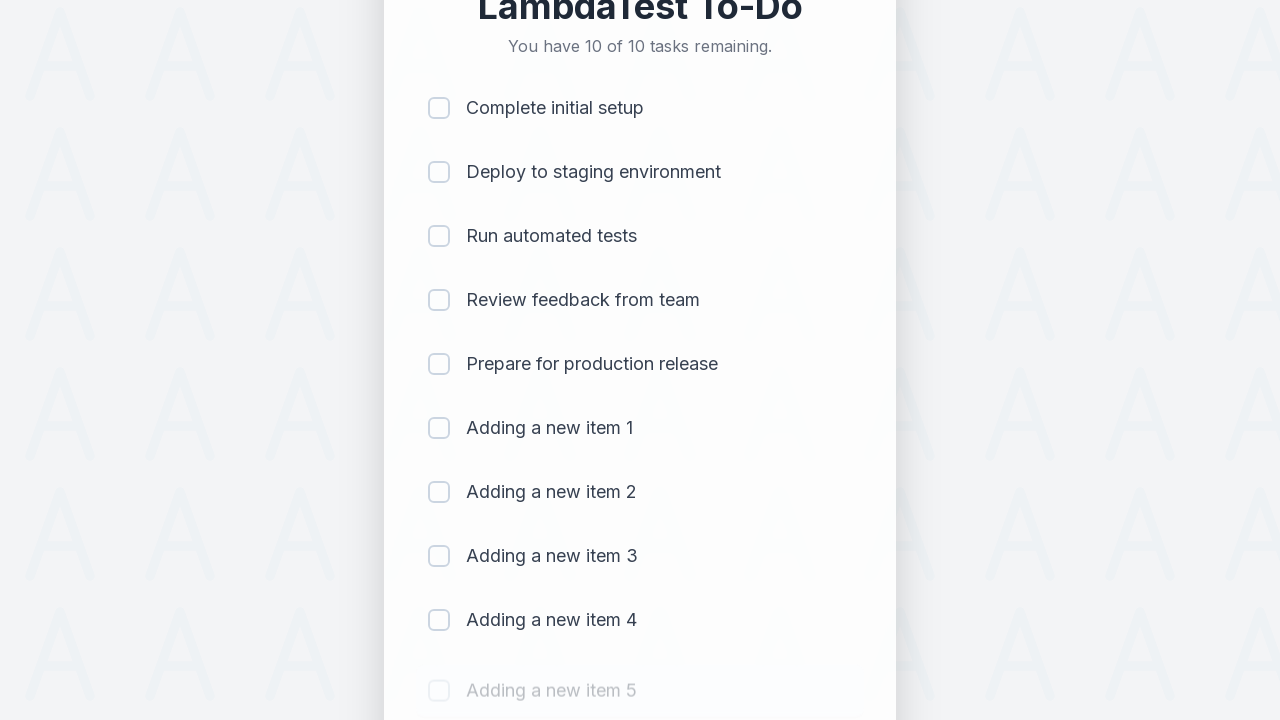

Waited 500ms for item 5 to be added
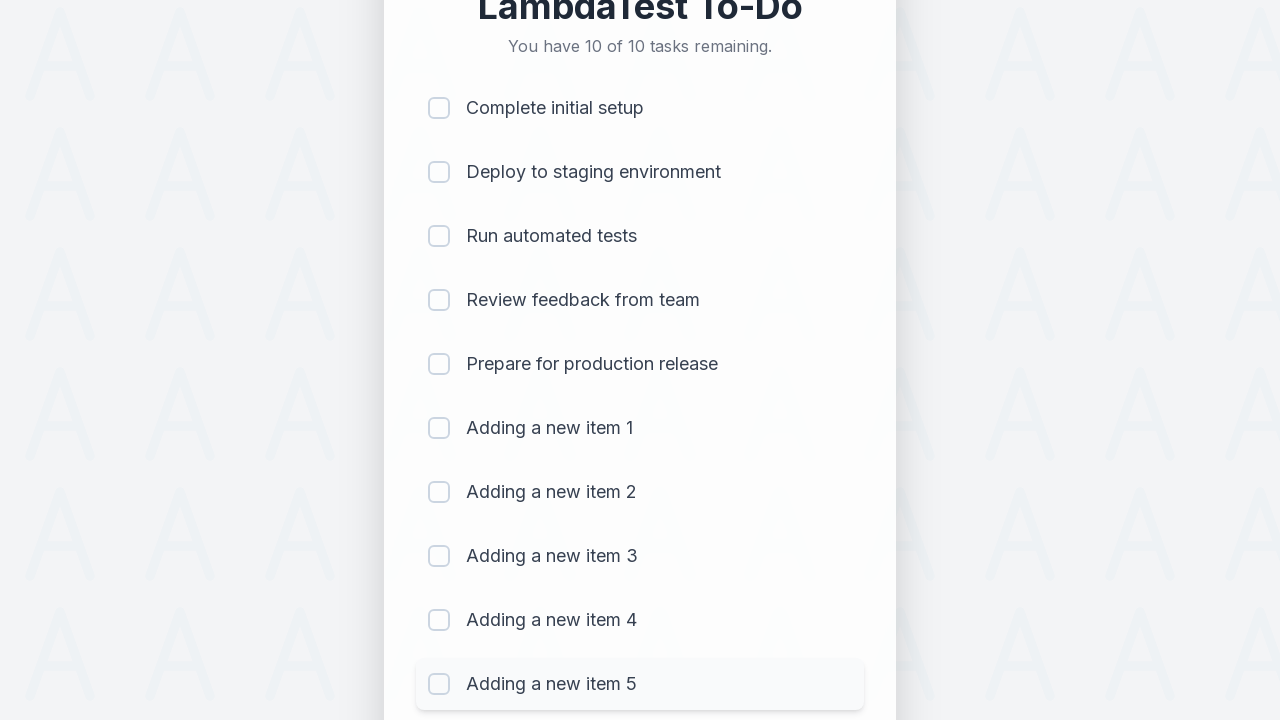

Clicked checkbox for item 1 to mark as completed at (439, 108) on (//input[@type='checkbox'])[1]
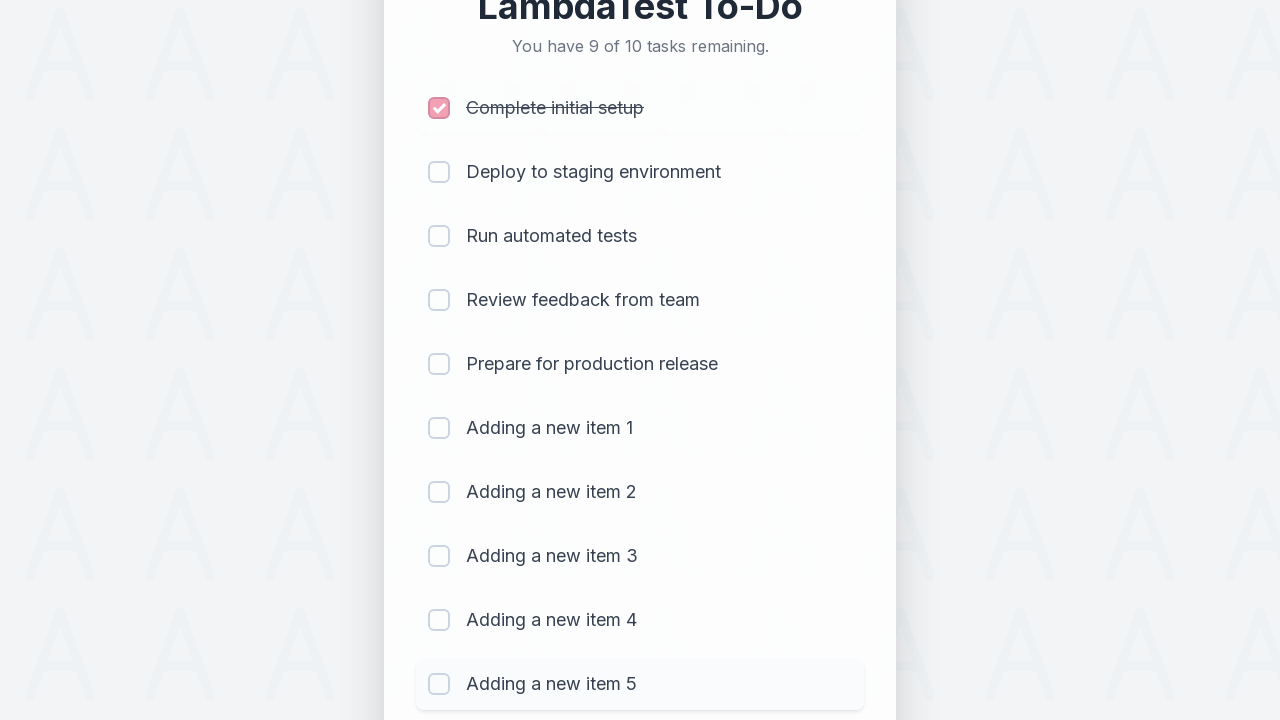

Waited 300ms for item 1 to be marked as completed
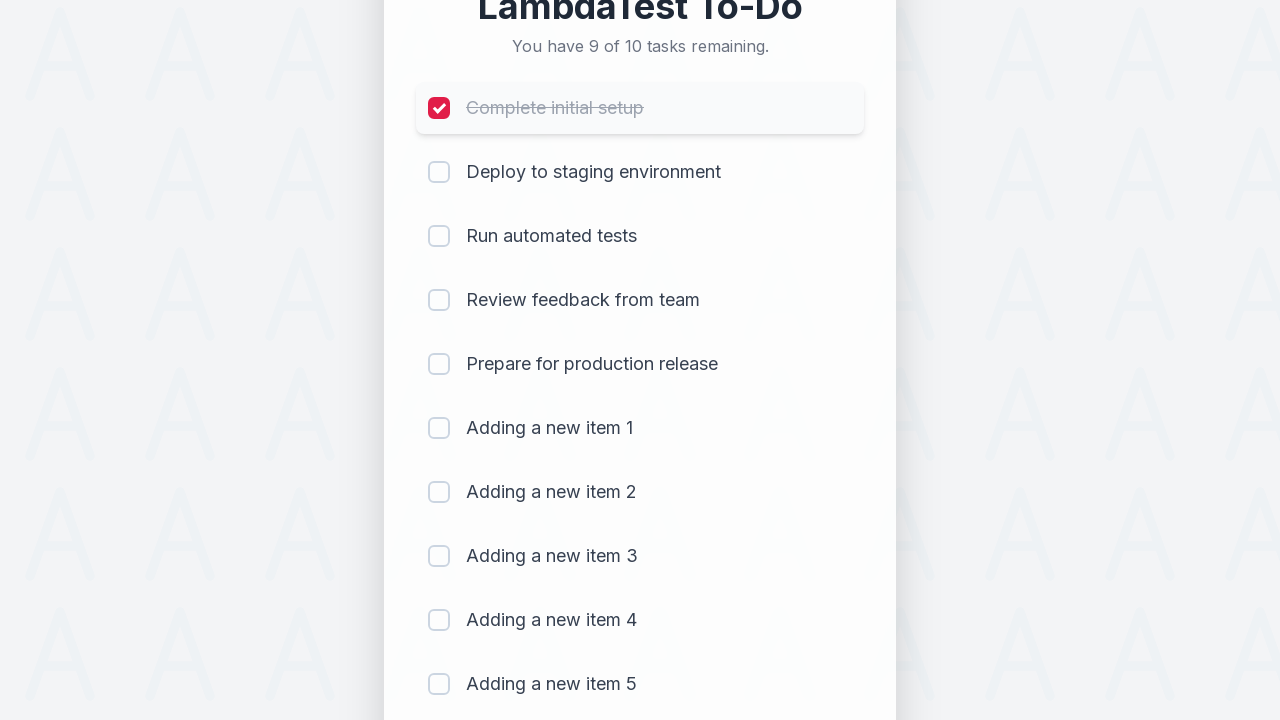

Clicked checkbox for item 2 to mark as completed at (439, 172) on (//input[@type='checkbox'])[2]
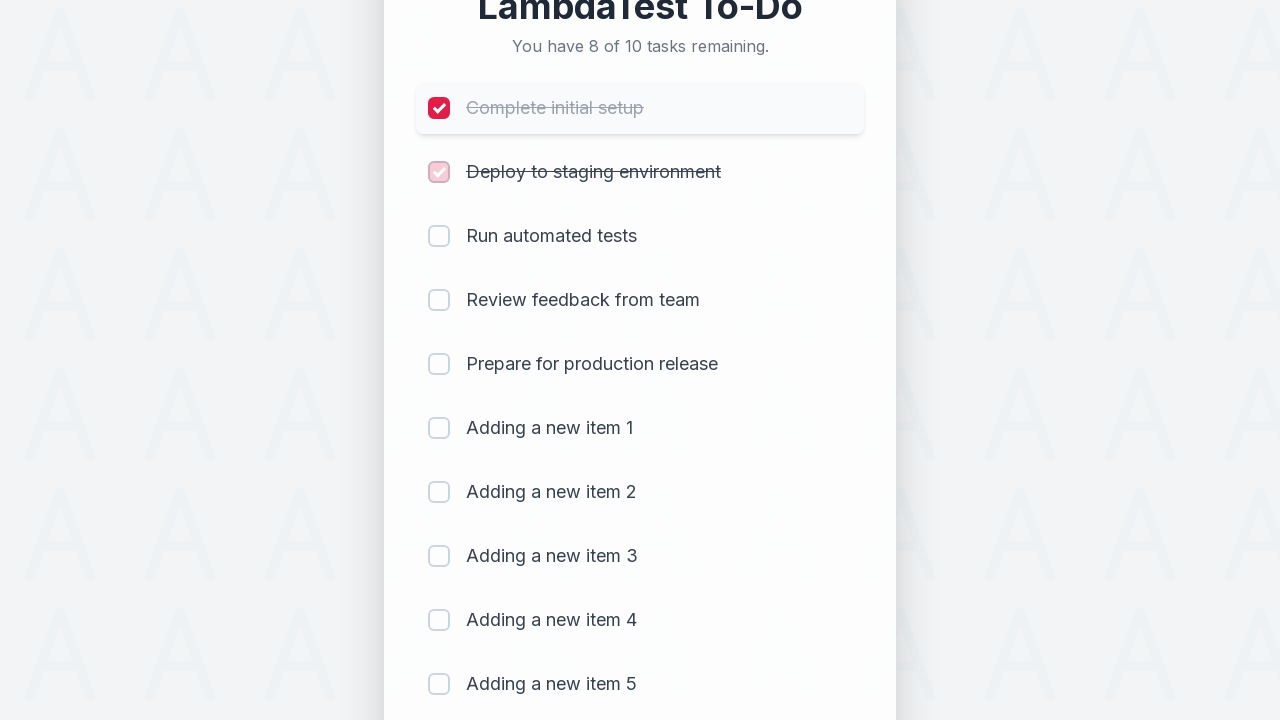

Waited 300ms for item 2 to be marked as completed
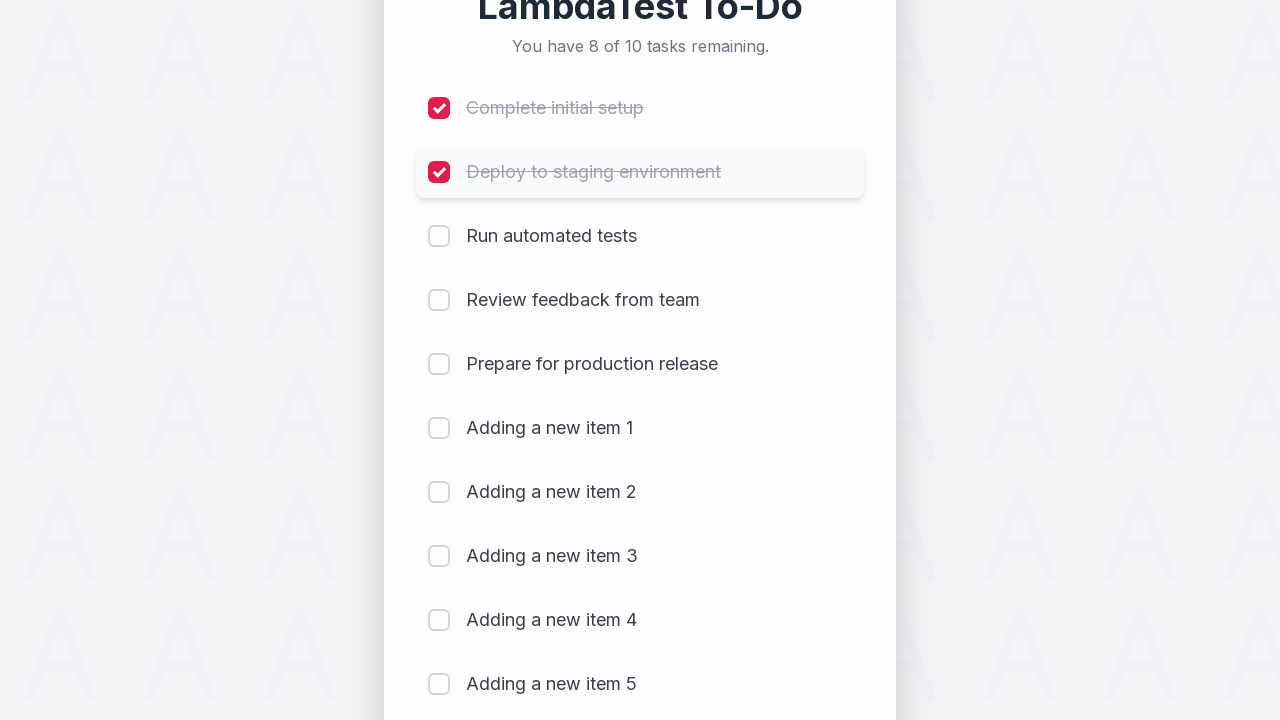

Clicked checkbox for item 3 to mark as completed at (439, 236) on (//input[@type='checkbox'])[3]
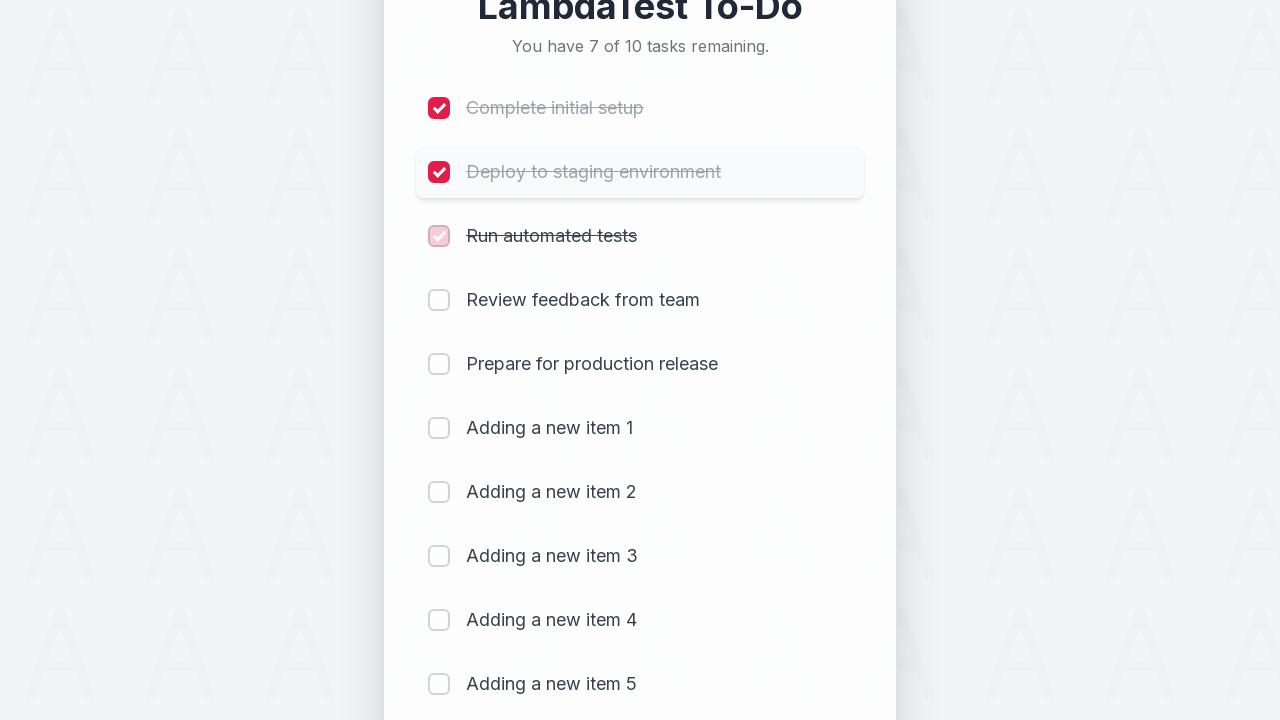

Waited 300ms for item 3 to be marked as completed
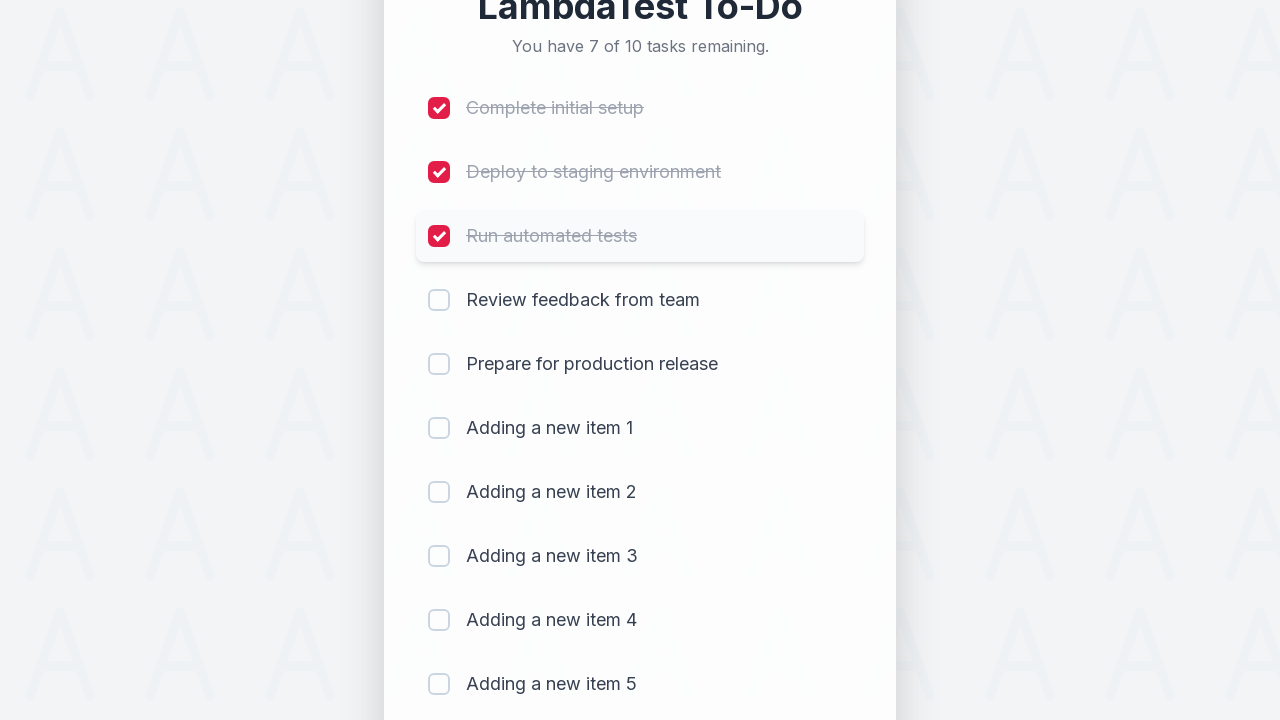

Clicked checkbox for item 4 to mark as completed at (439, 300) on (//input[@type='checkbox'])[4]
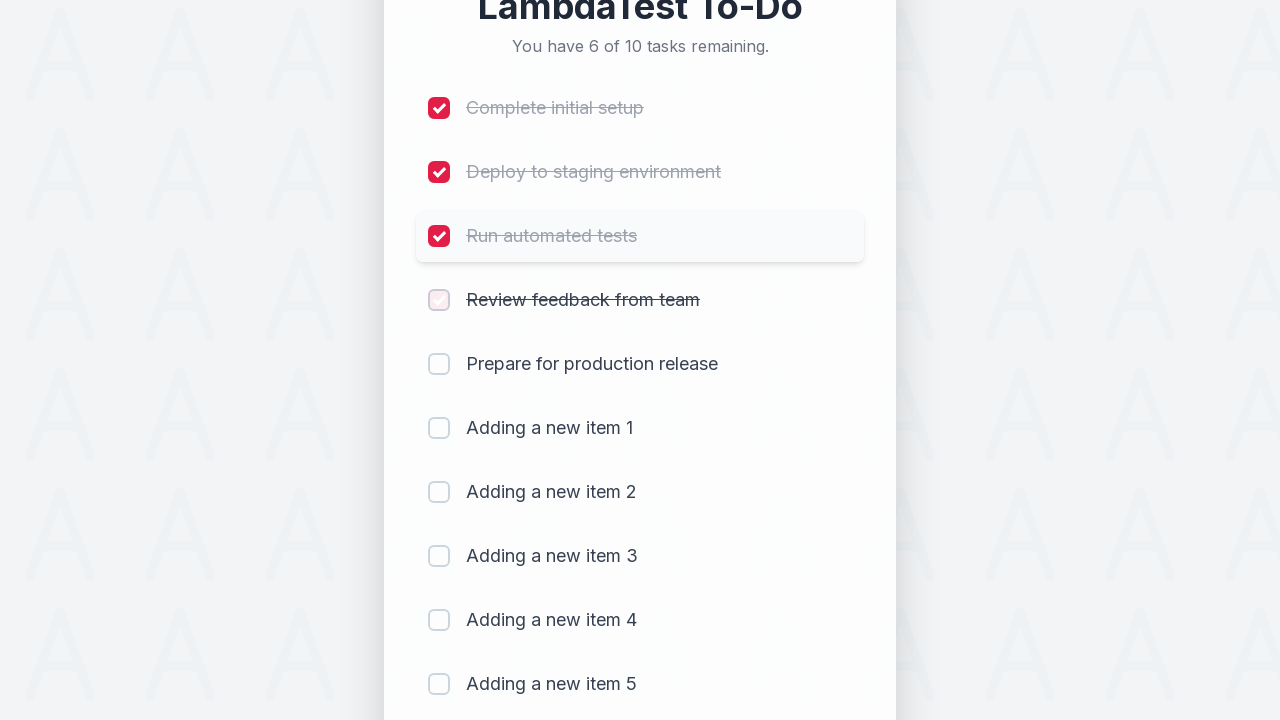

Waited 300ms for item 4 to be marked as completed
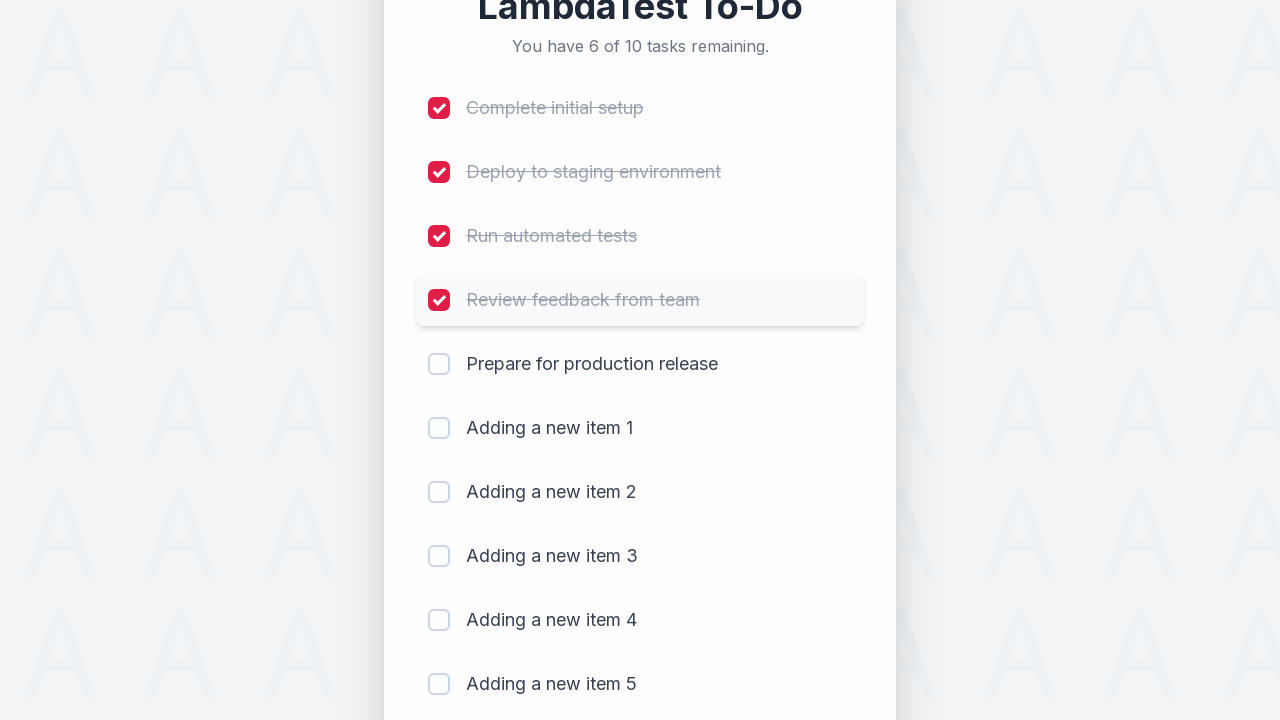

Clicked checkbox for item 5 to mark as completed at (439, 364) on (//input[@type='checkbox'])[5]
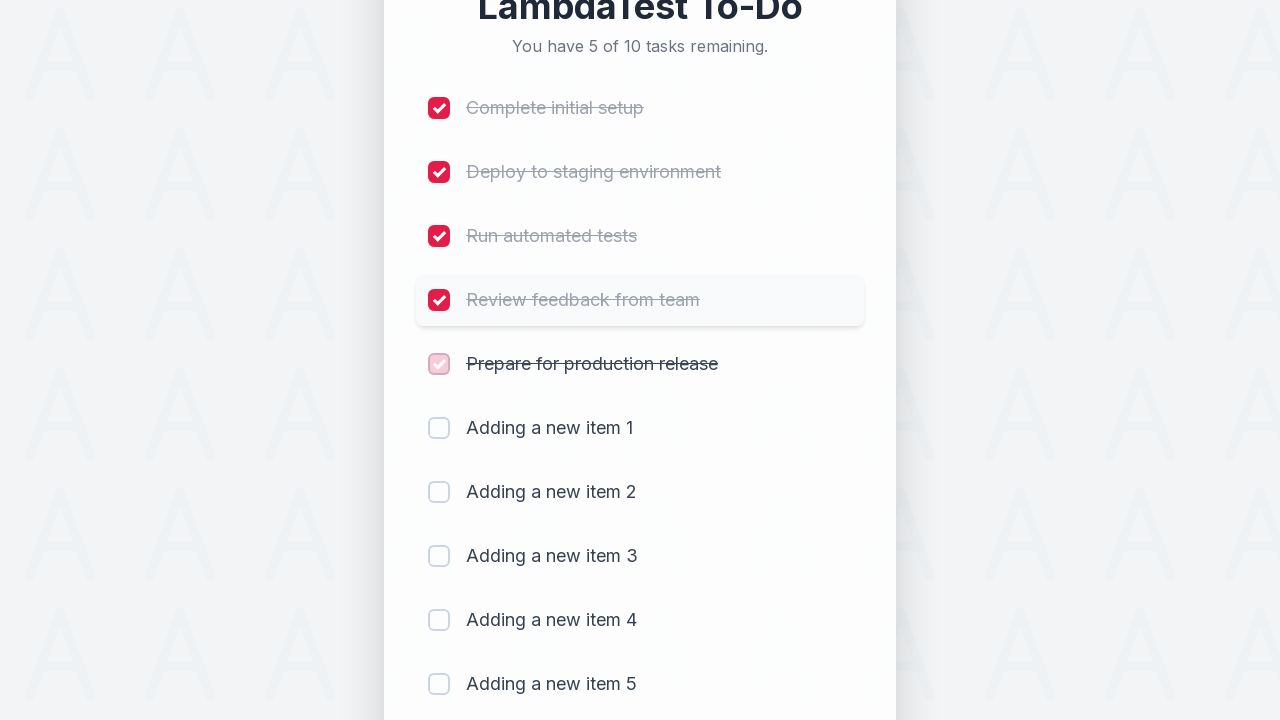

Waited 300ms for item 5 to be marked as completed
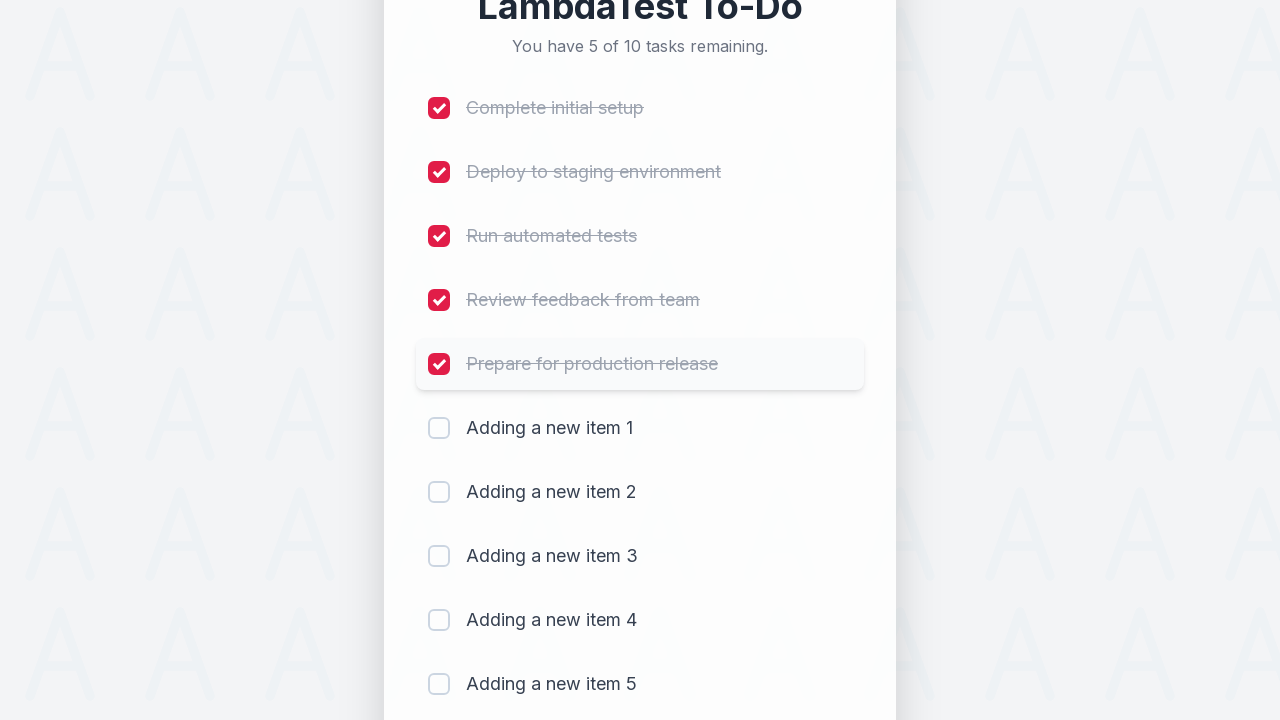

Clicked checkbox for item 6 to mark as completed at (439, 428) on (//input[@type='checkbox'])[6]
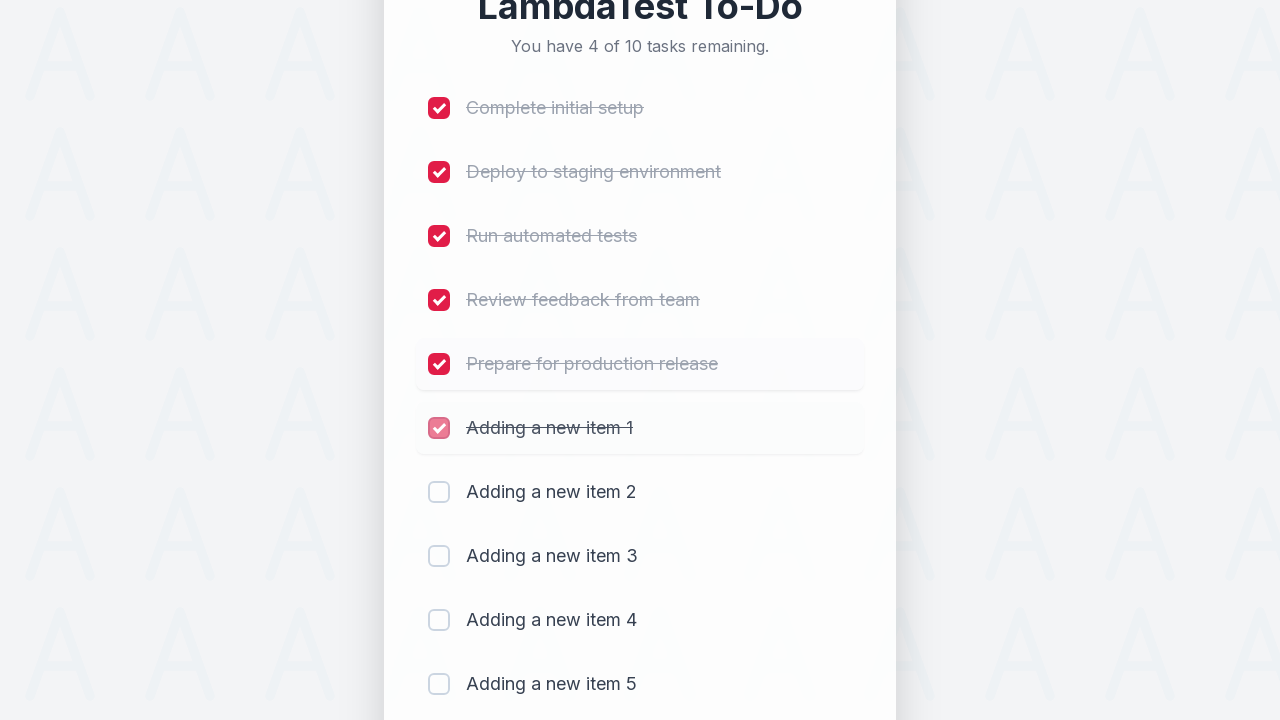

Waited 300ms for item 6 to be marked as completed
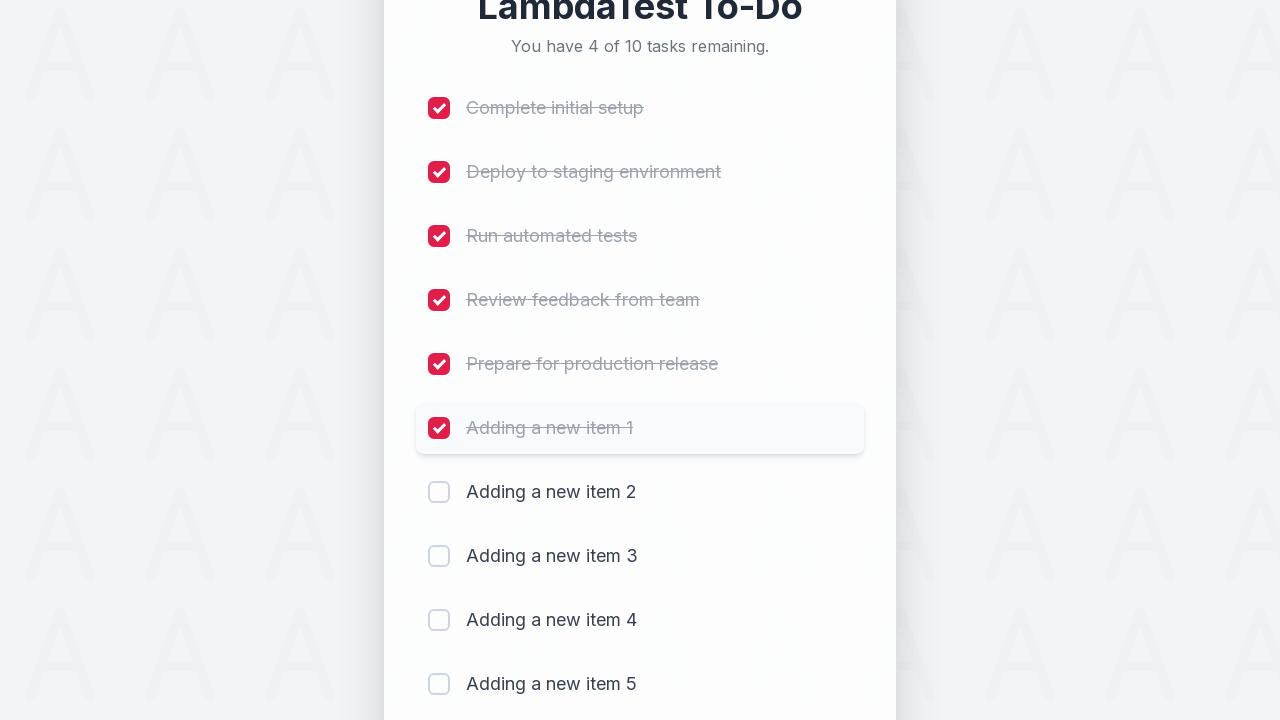

Clicked checkbox for item 7 to mark as completed at (439, 492) on (//input[@type='checkbox'])[7]
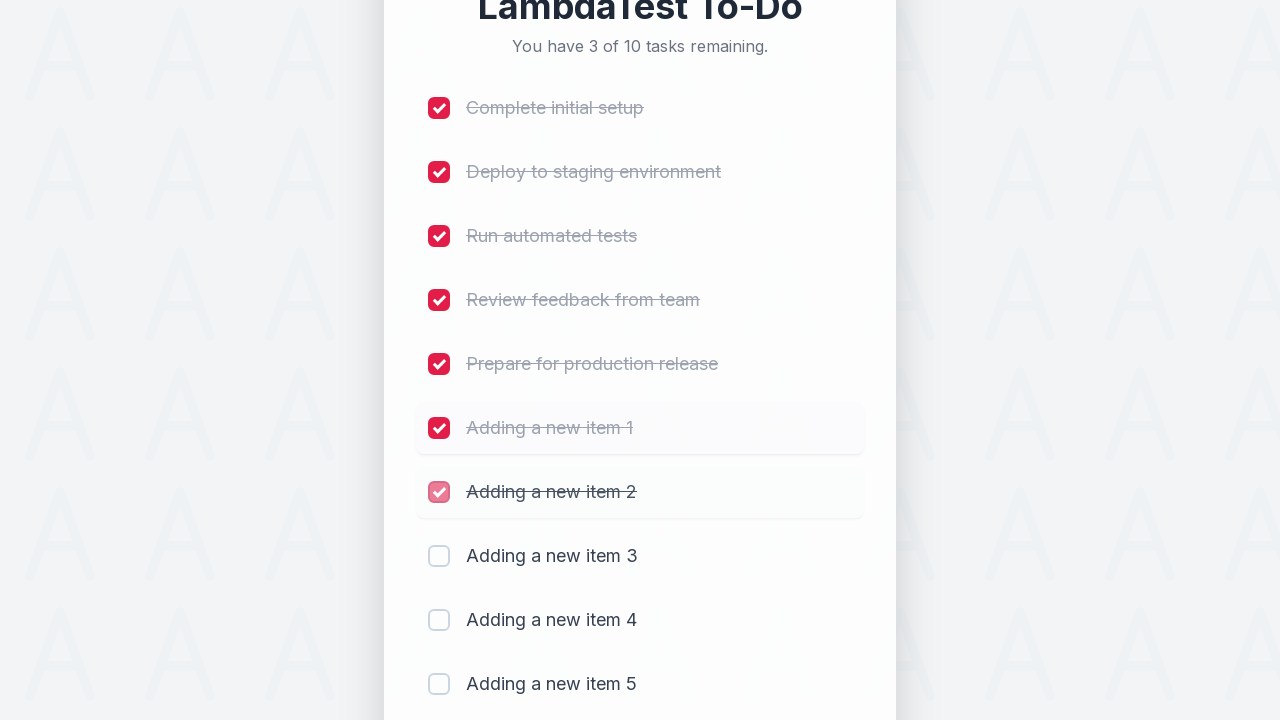

Waited 300ms for item 7 to be marked as completed
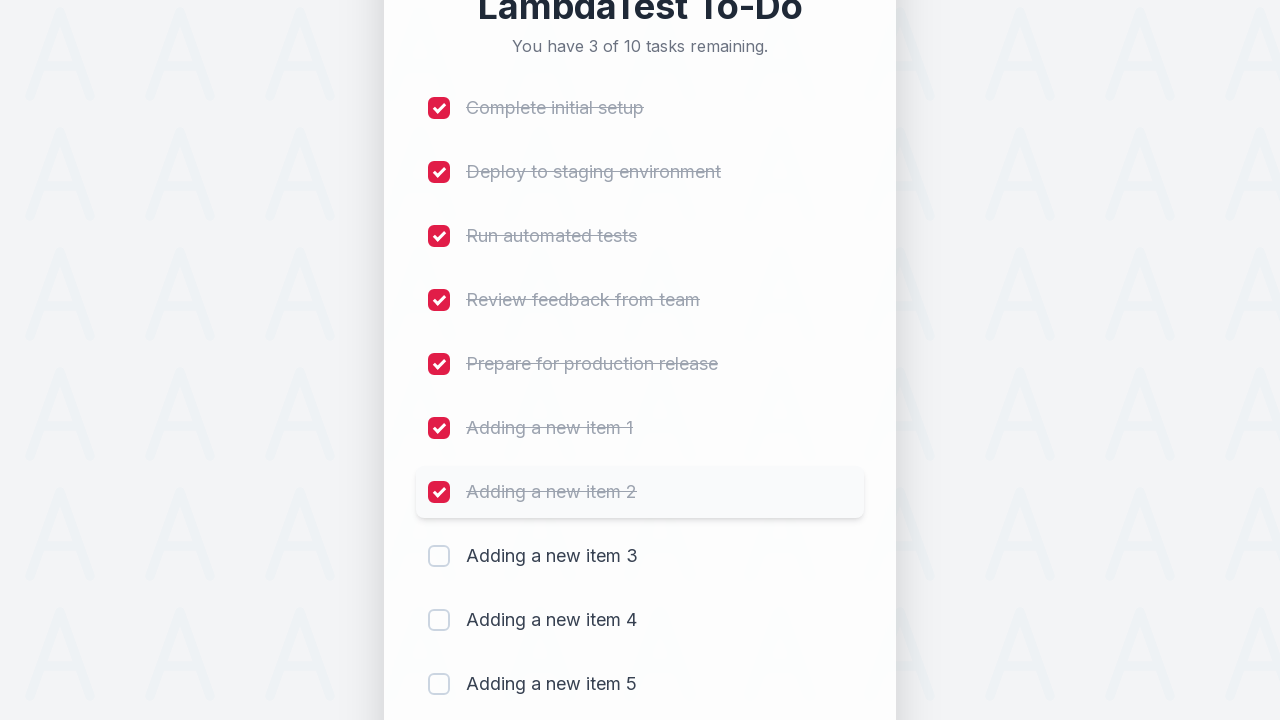

Clicked checkbox for item 8 to mark as completed at (439, 556) on (//input[@type='checkbox'])[8]
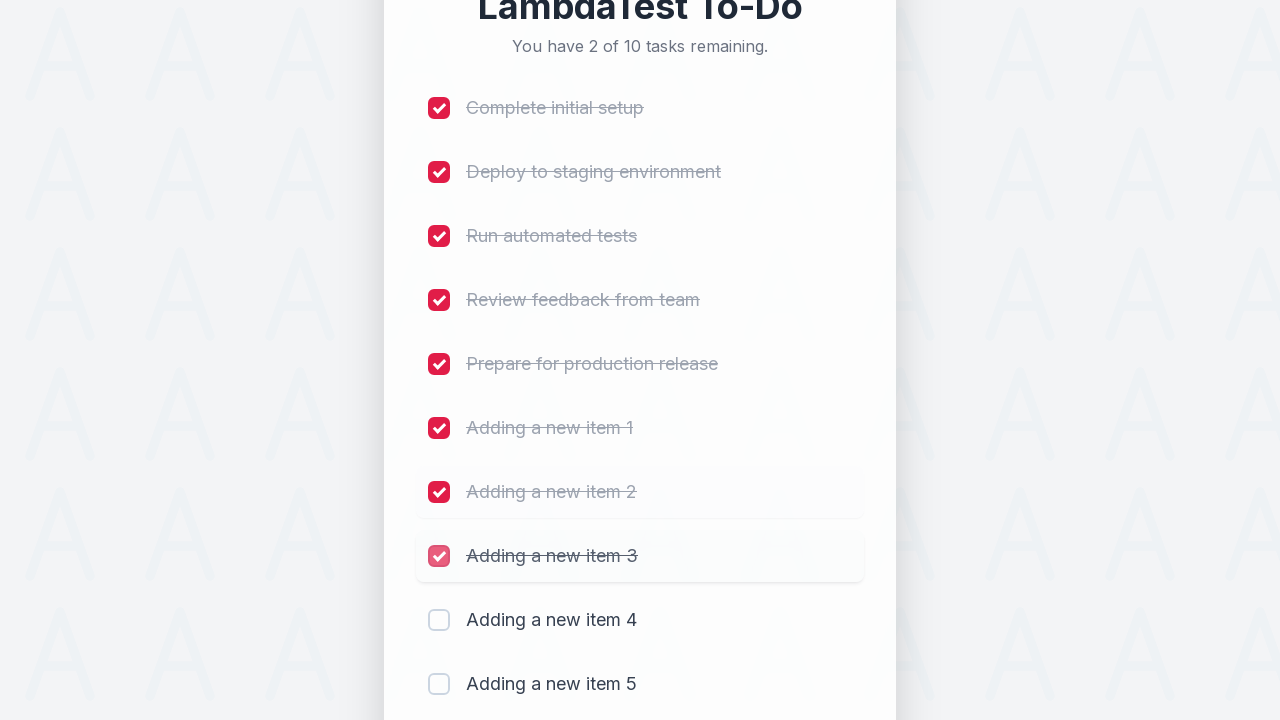

Waited 300ms for item 8 to be marked as completed
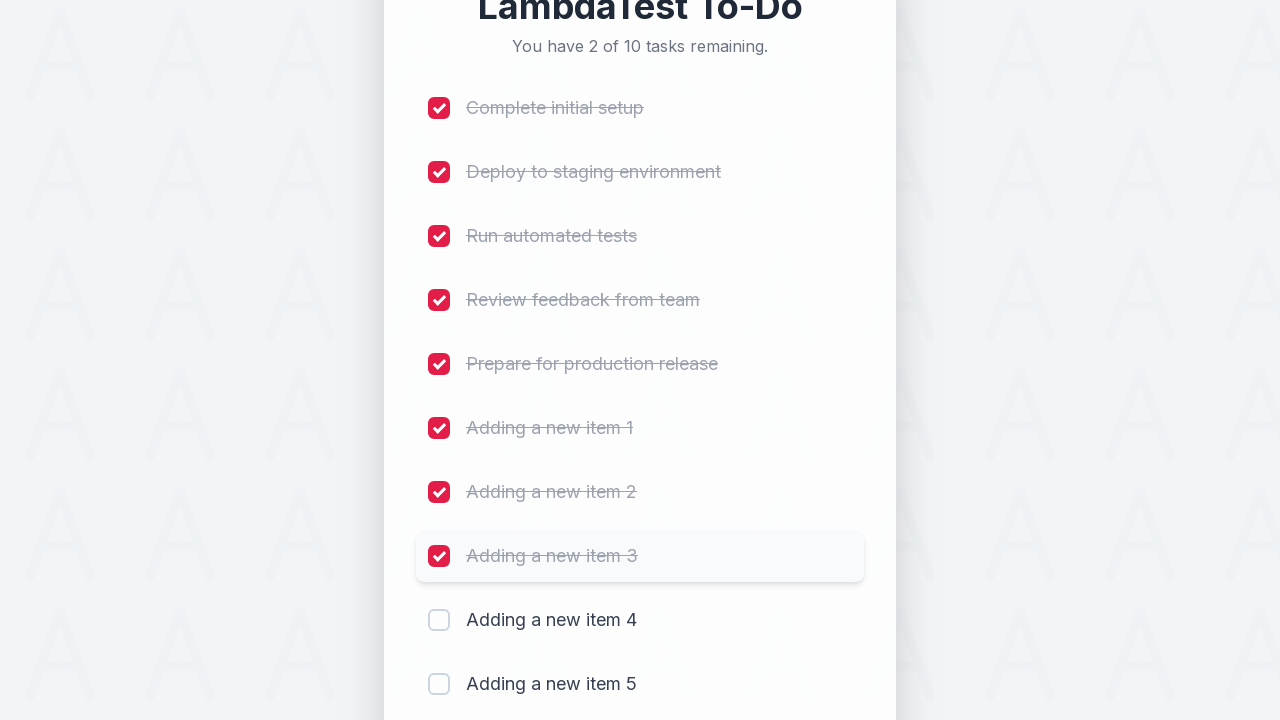

Clicked checkbox for item 9 to mark as completed at (439, 620) on (//input[@type='checkbox'])[9]
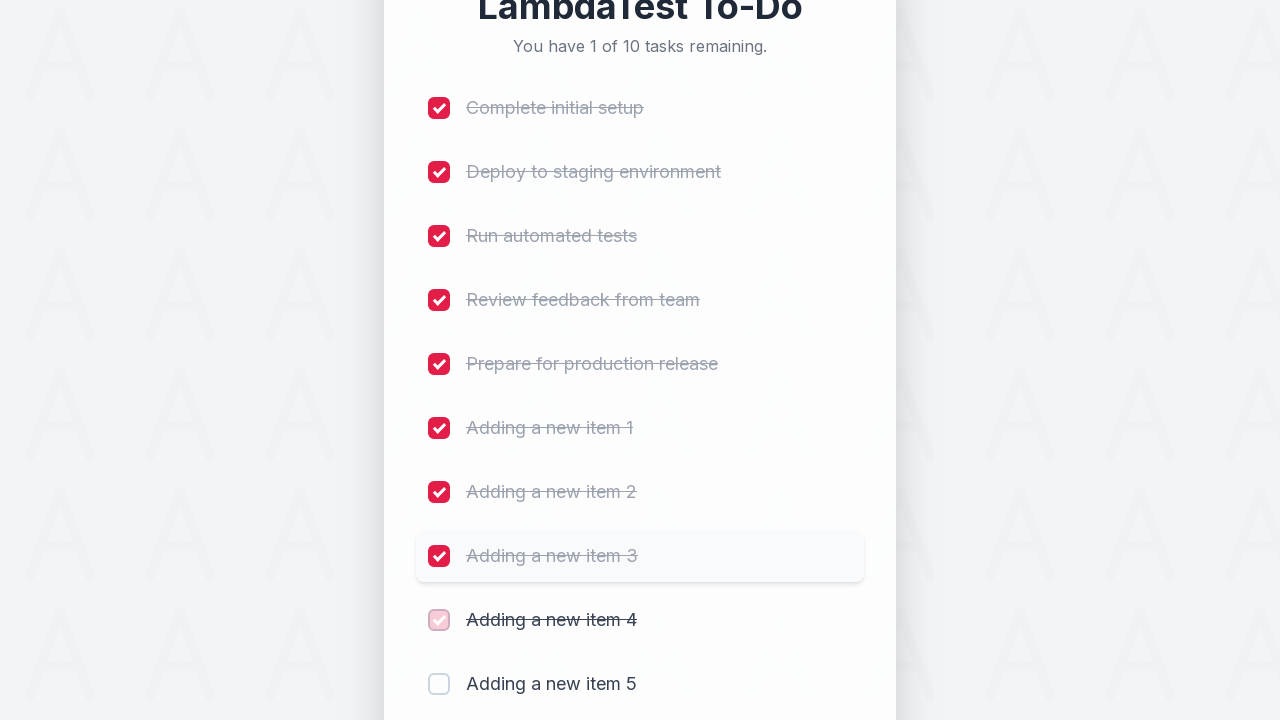

Waited 300ms for item 9 to be marked as completed
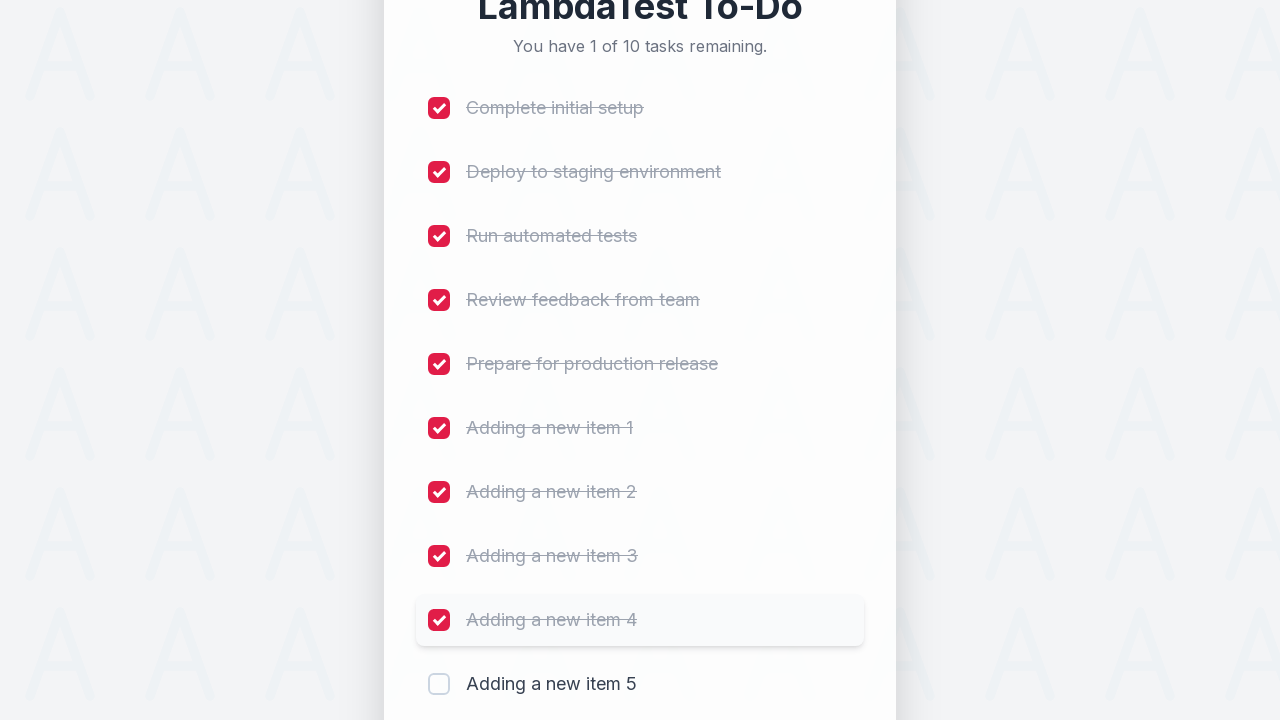

Clicked checkbox for item 10 to mark as completed at (439, 684) on (//input[@type='checkbox'])[10]
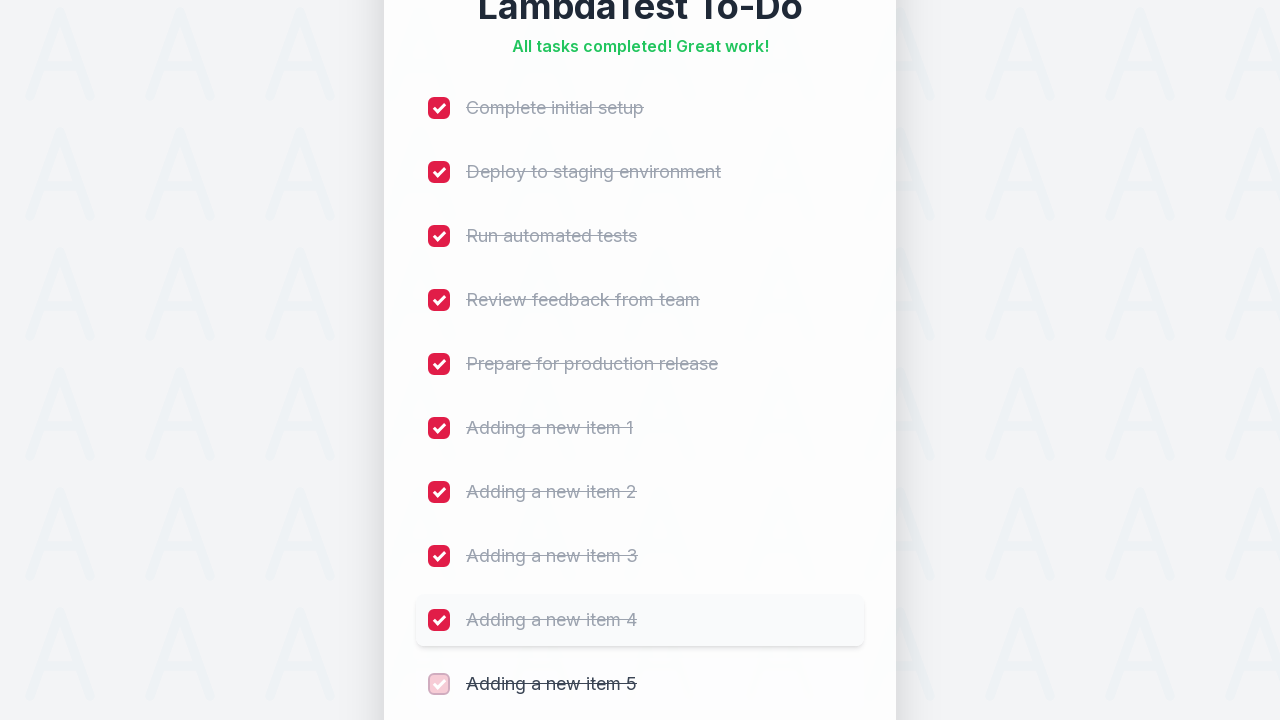

Waited 300ms for item 10 to be marked as completed
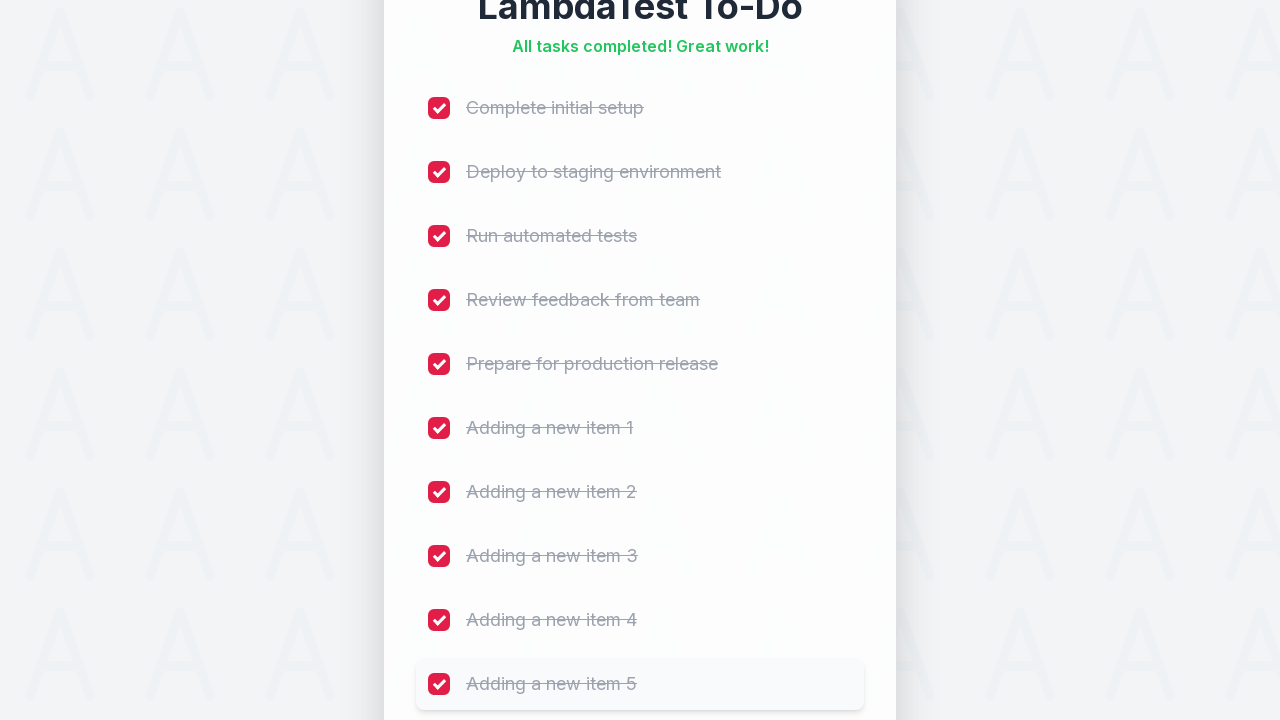

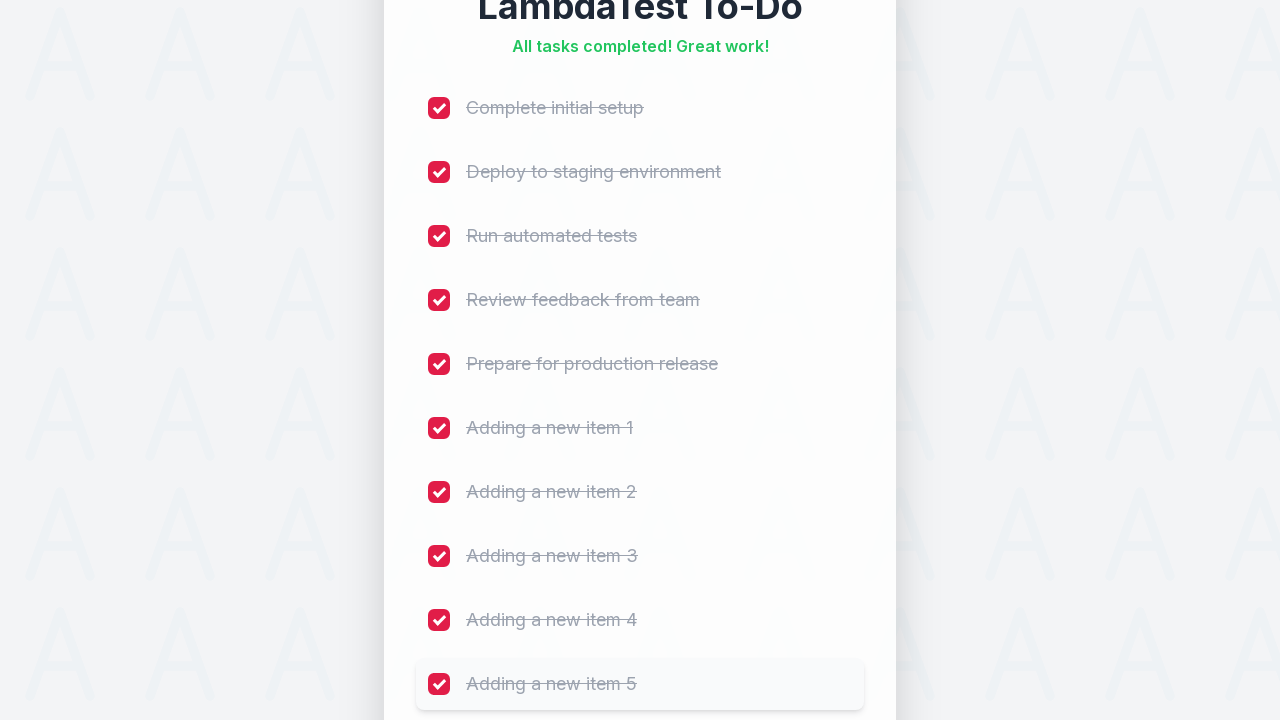